Tests infinite scroll functionality by scrolling down the page 10 times in 250 pixel increments using JavaScript execution

Starting URL: http://practice.cybertekschool.com/infinite_scroll

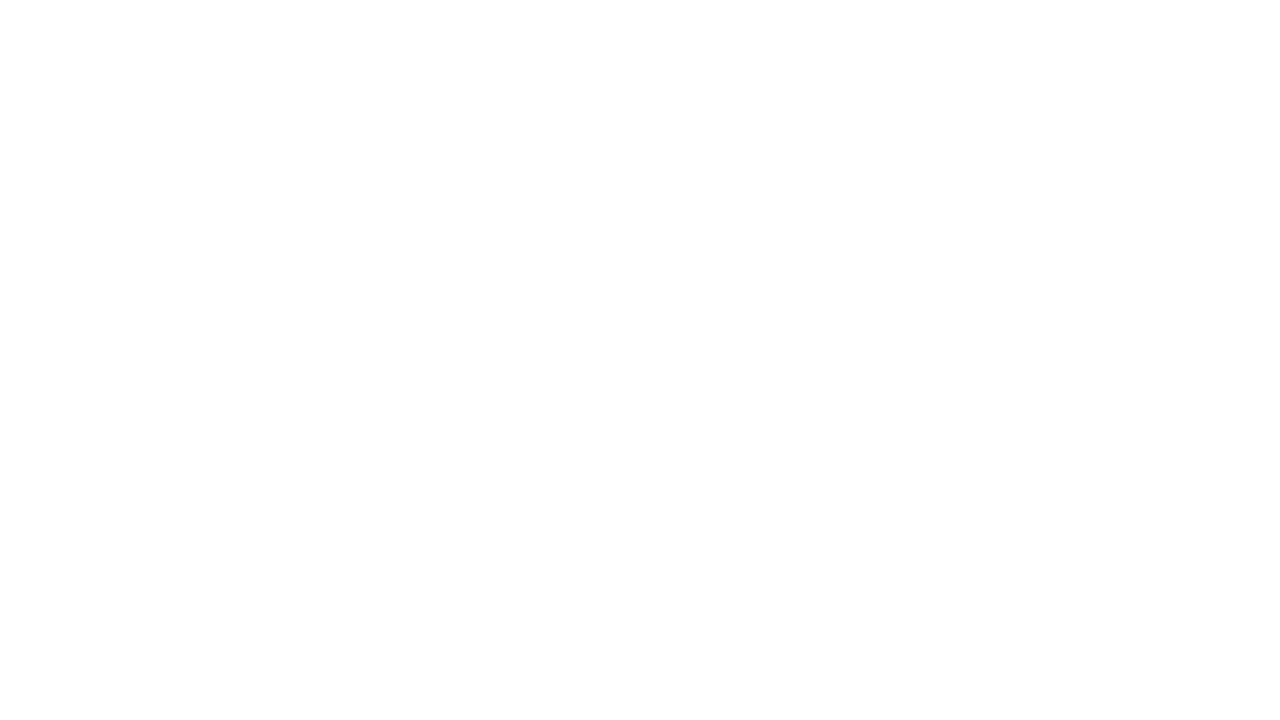

Set viewport size to 1920x1080
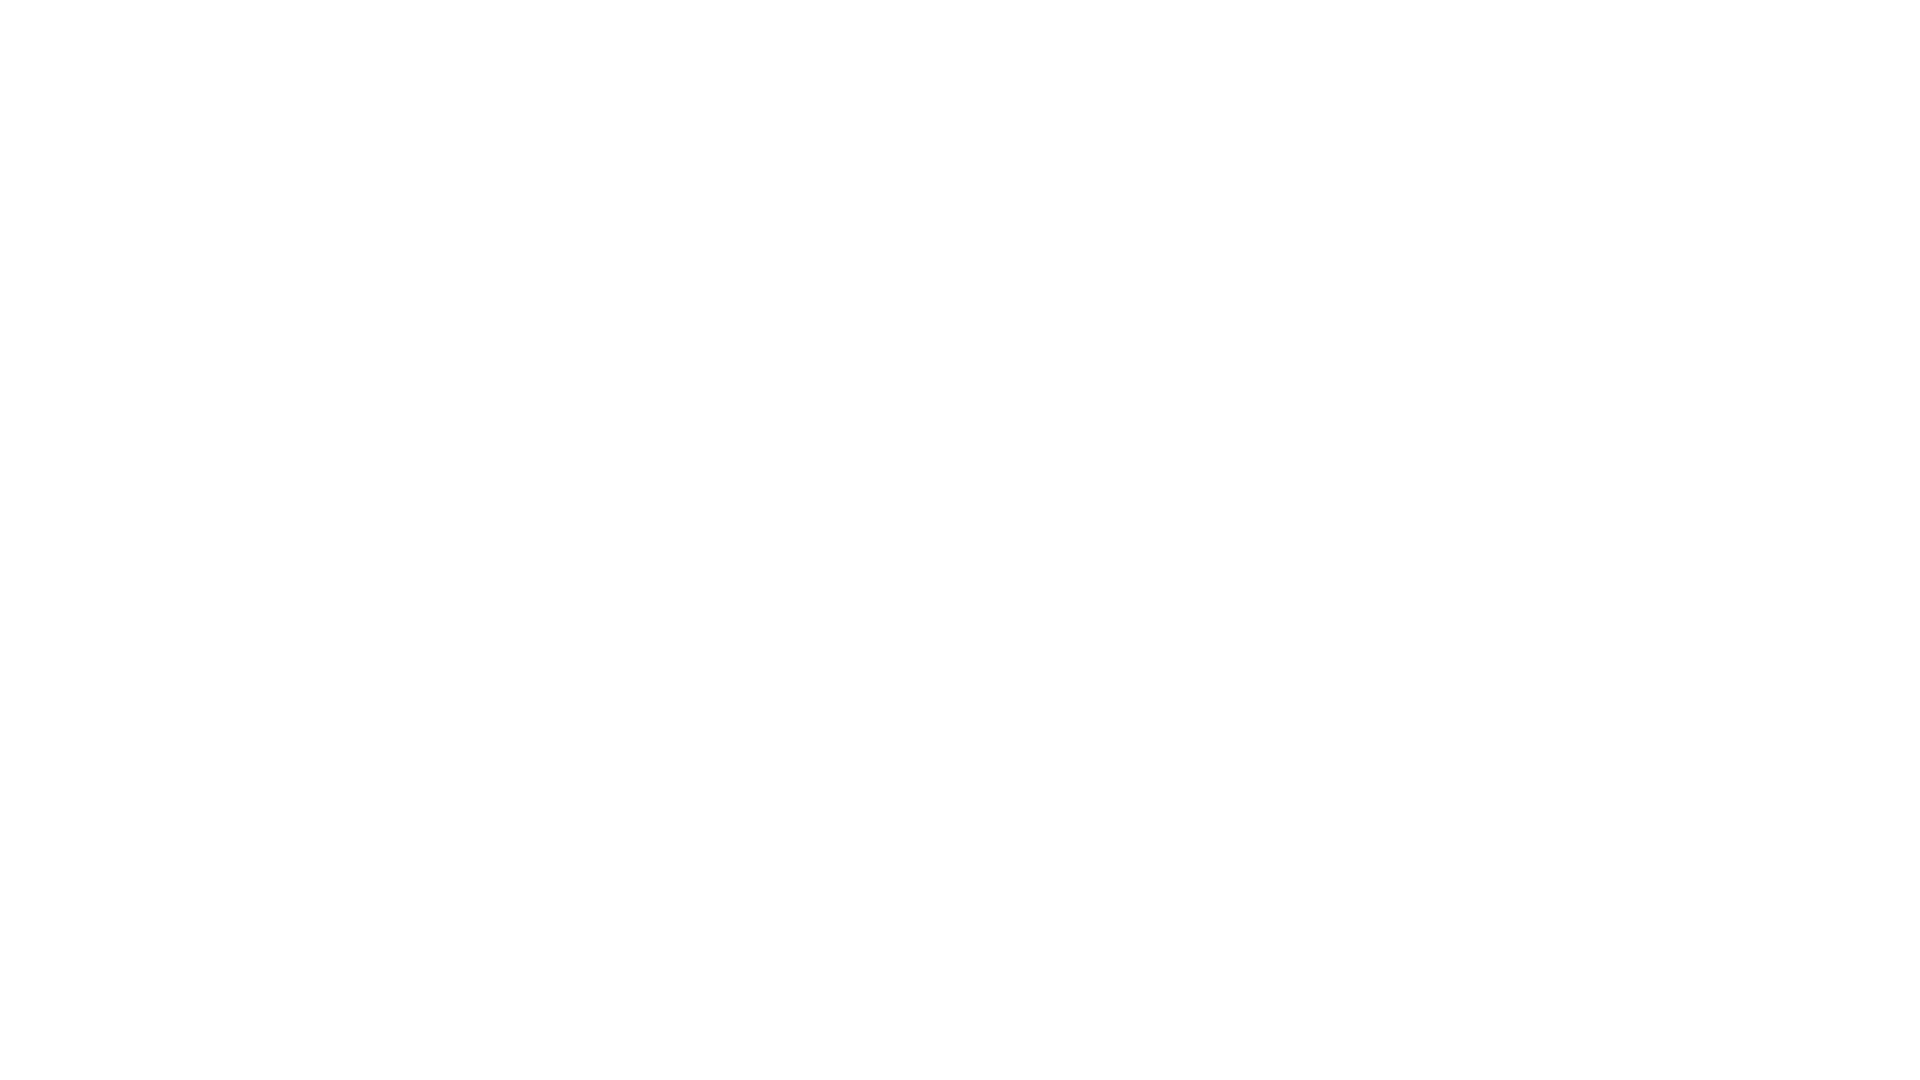

Scrolled down 250 pixels (iteration 1 of 10)
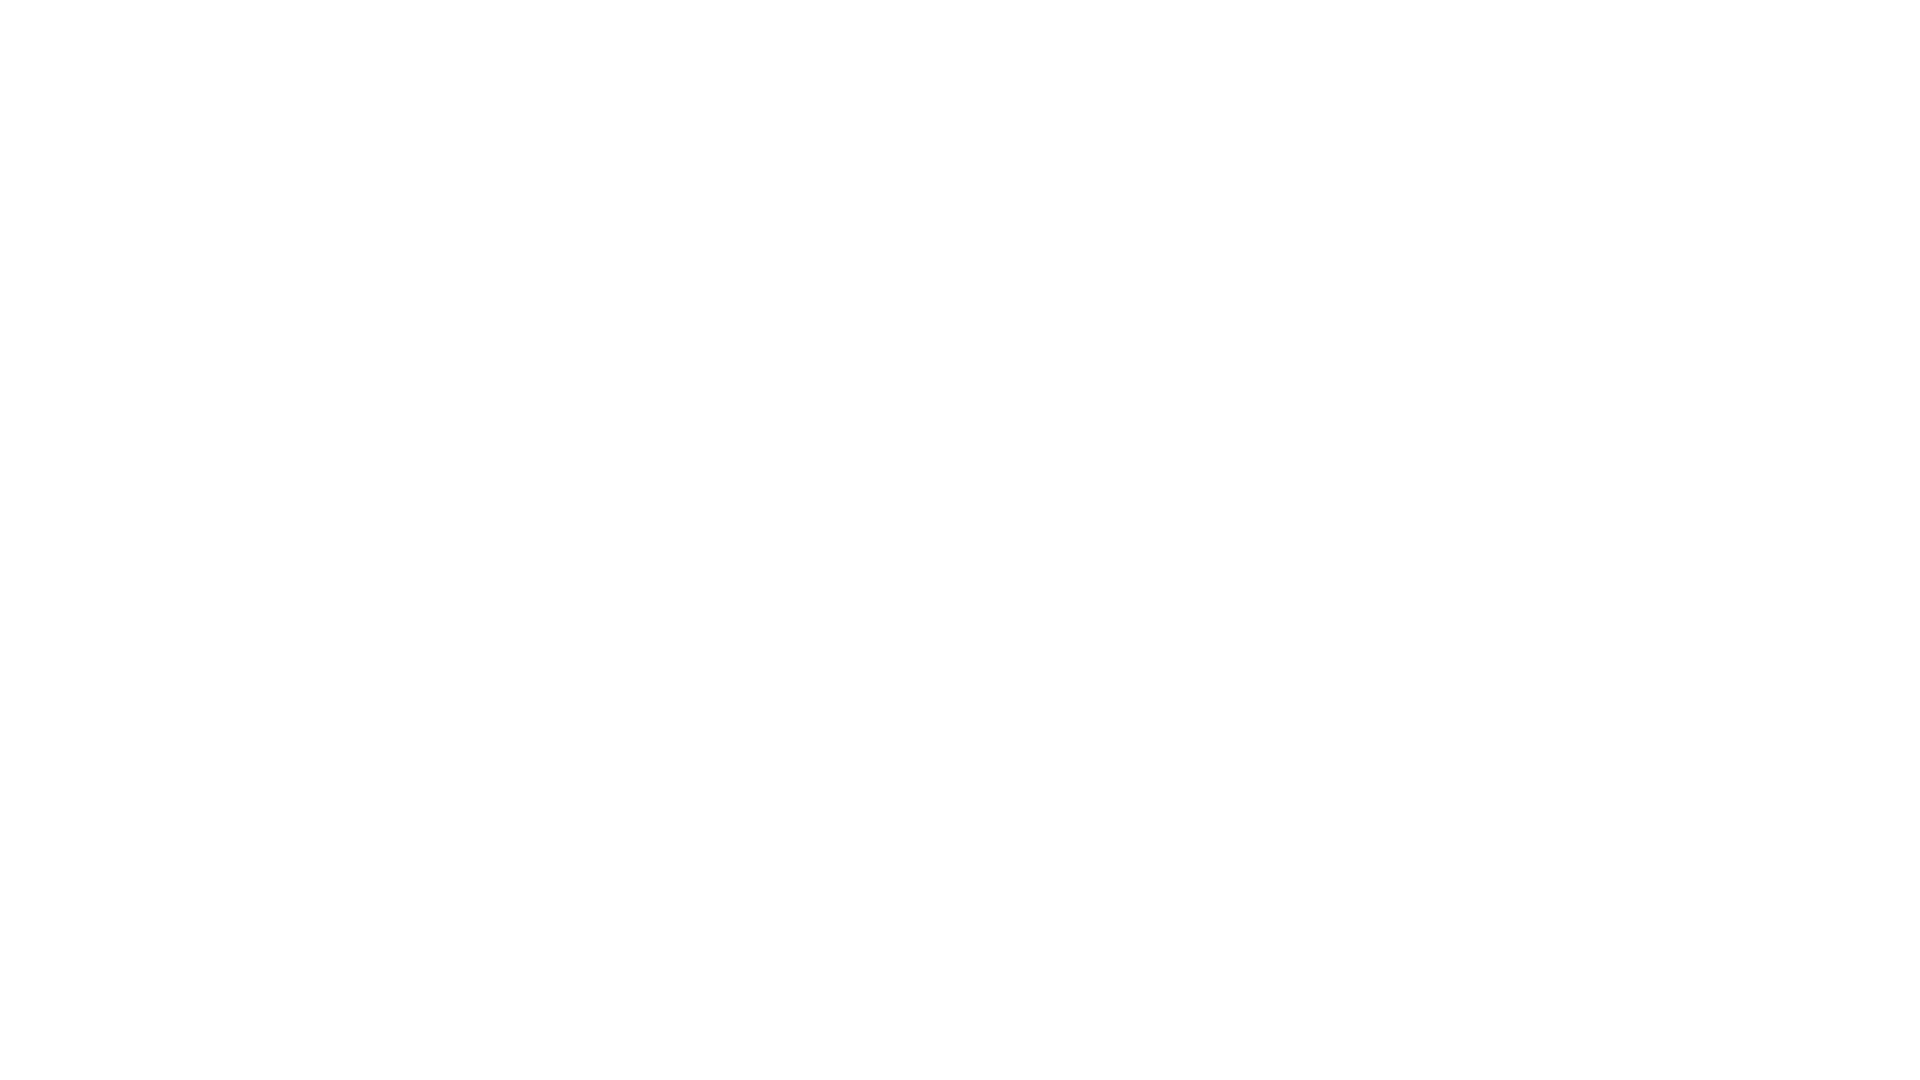

Waited 1 second for content to load after scroll 1
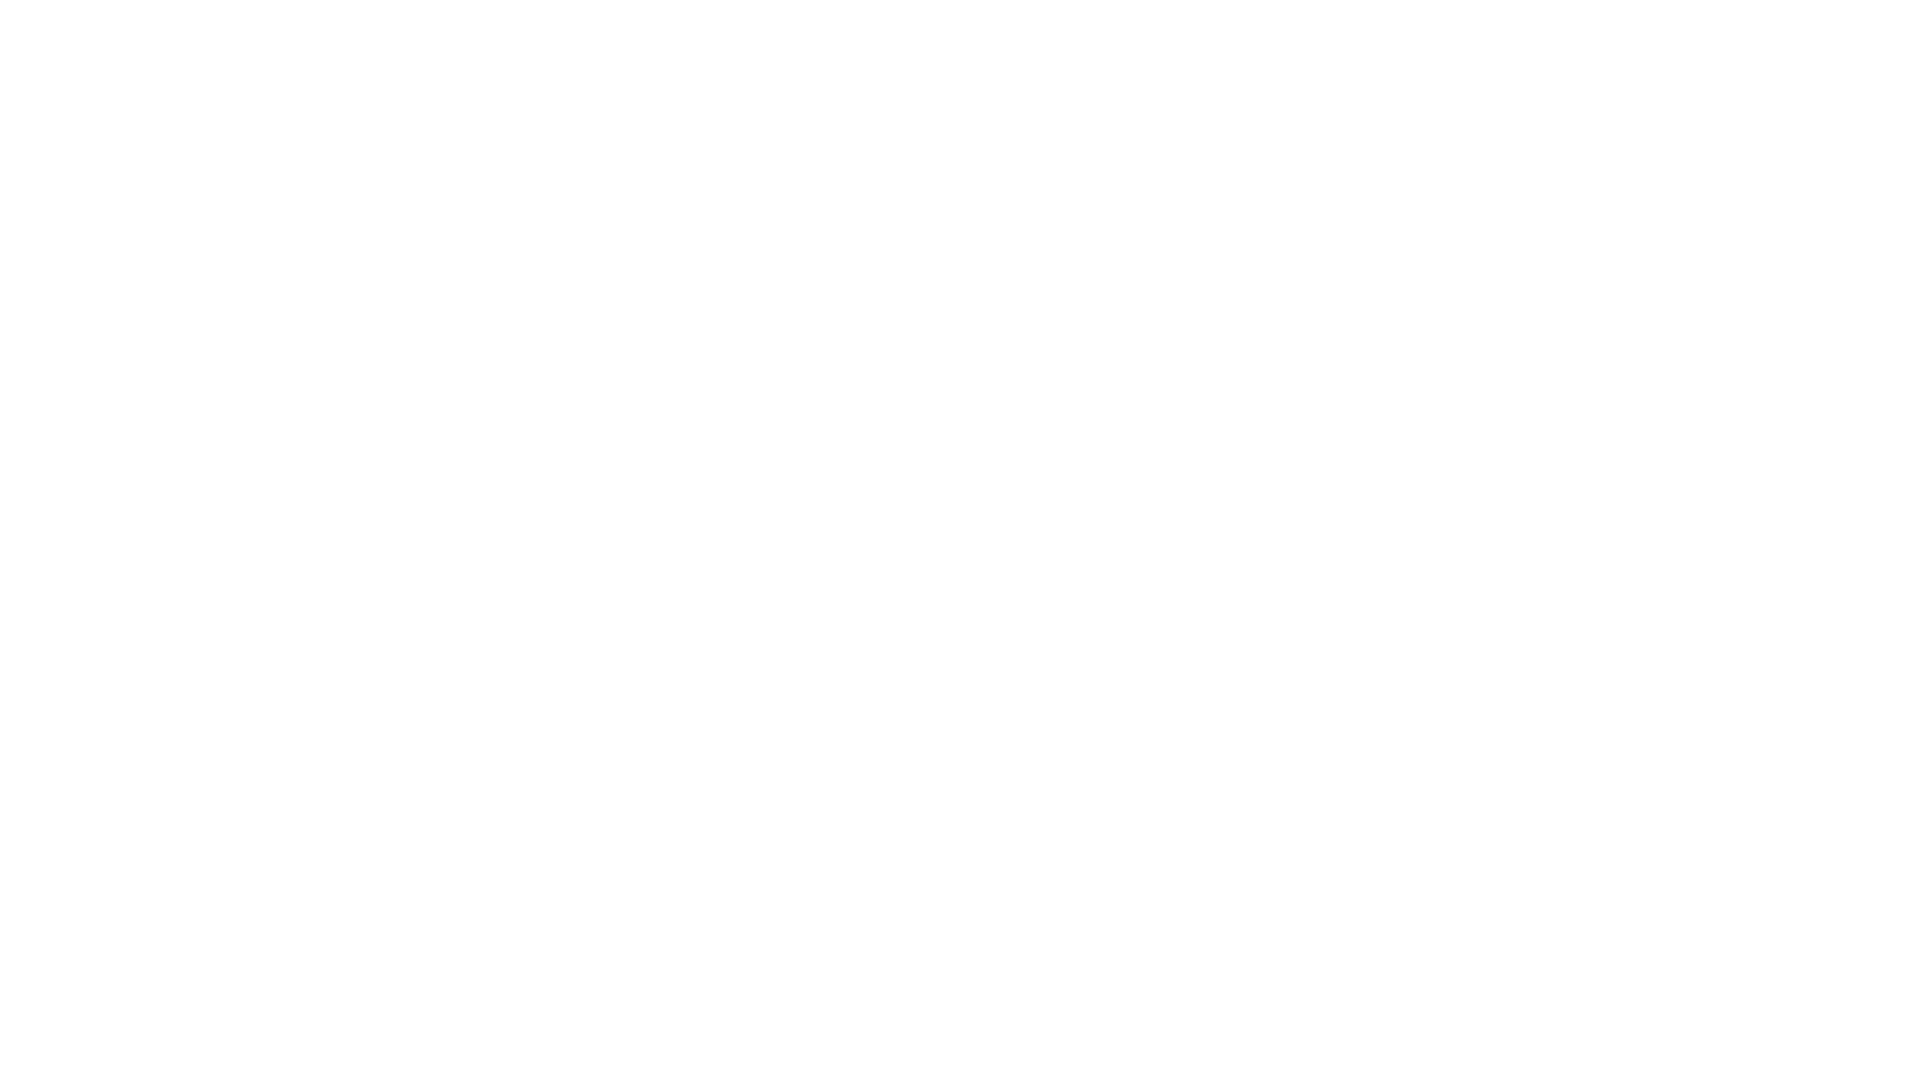

Scrolled down 250 pixels (iteration 2 of 10)
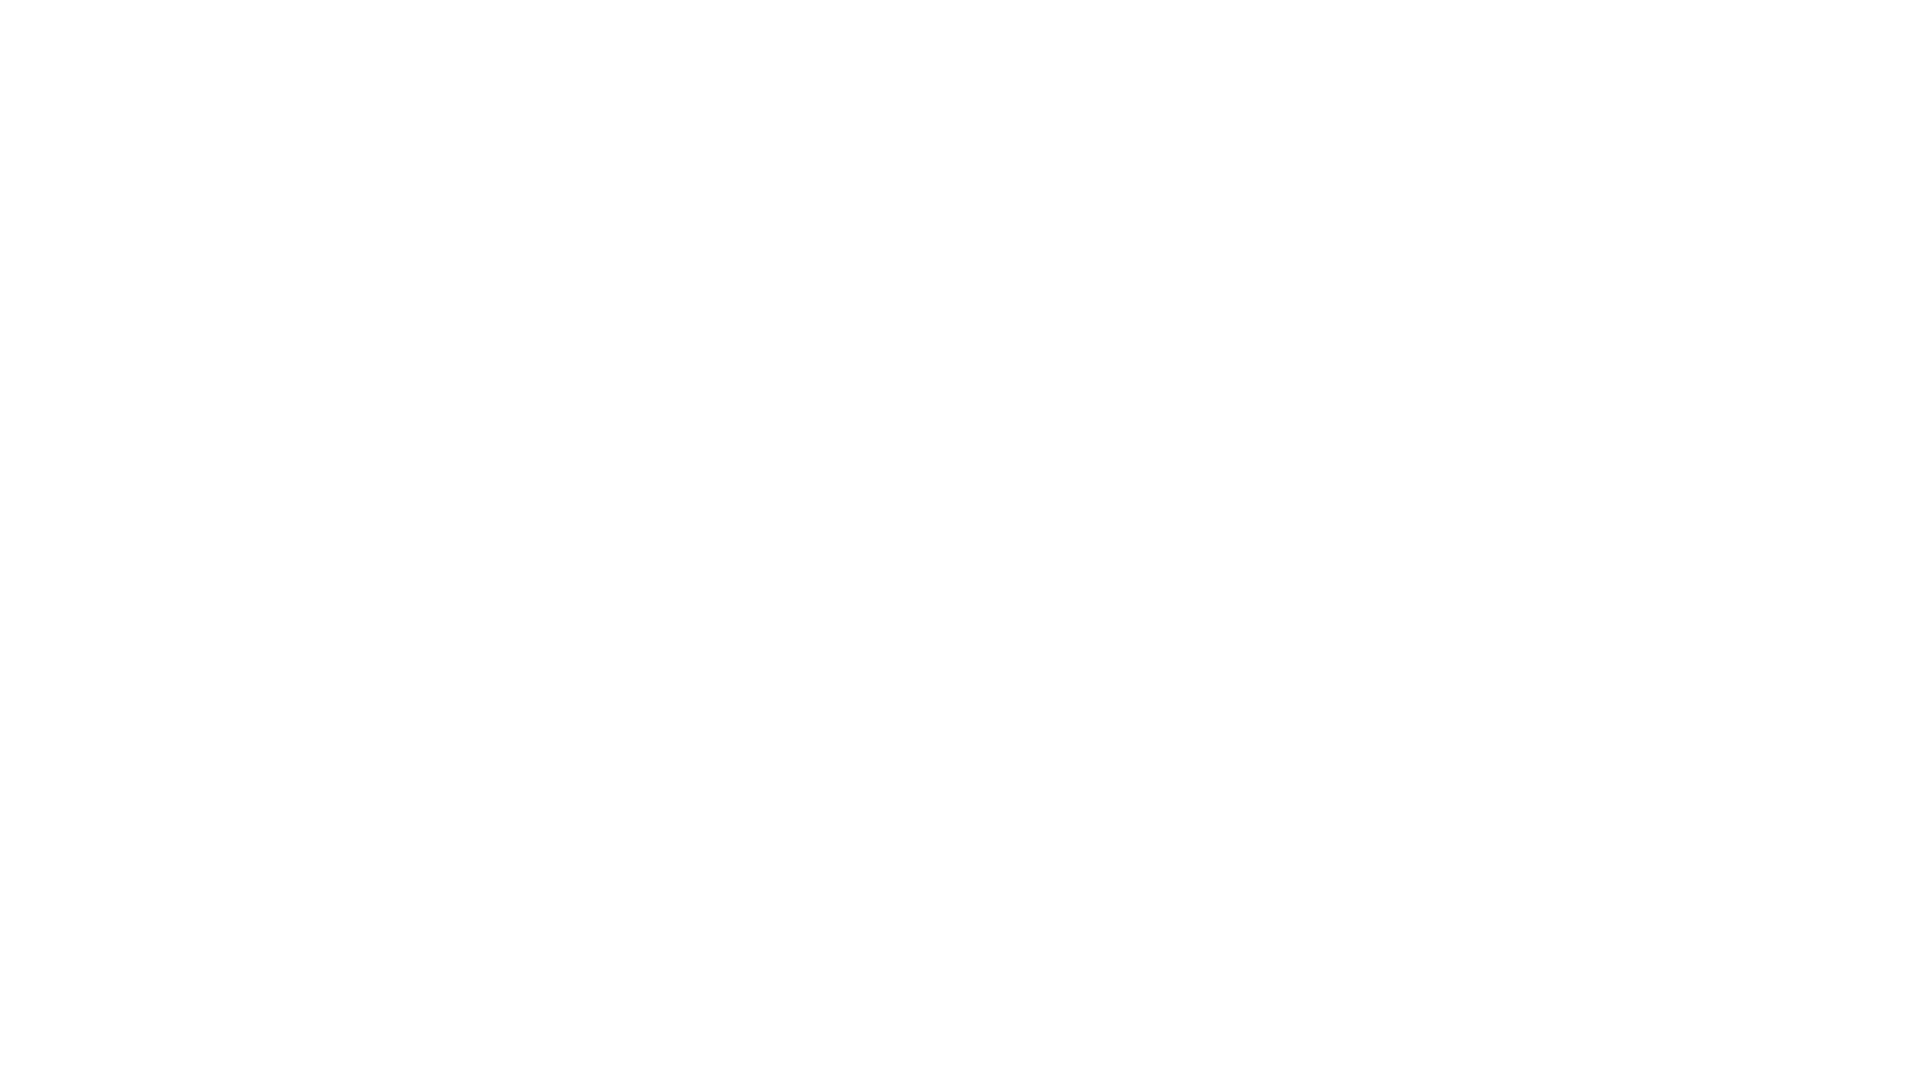

Waited 1 second for content to load after scroll 2
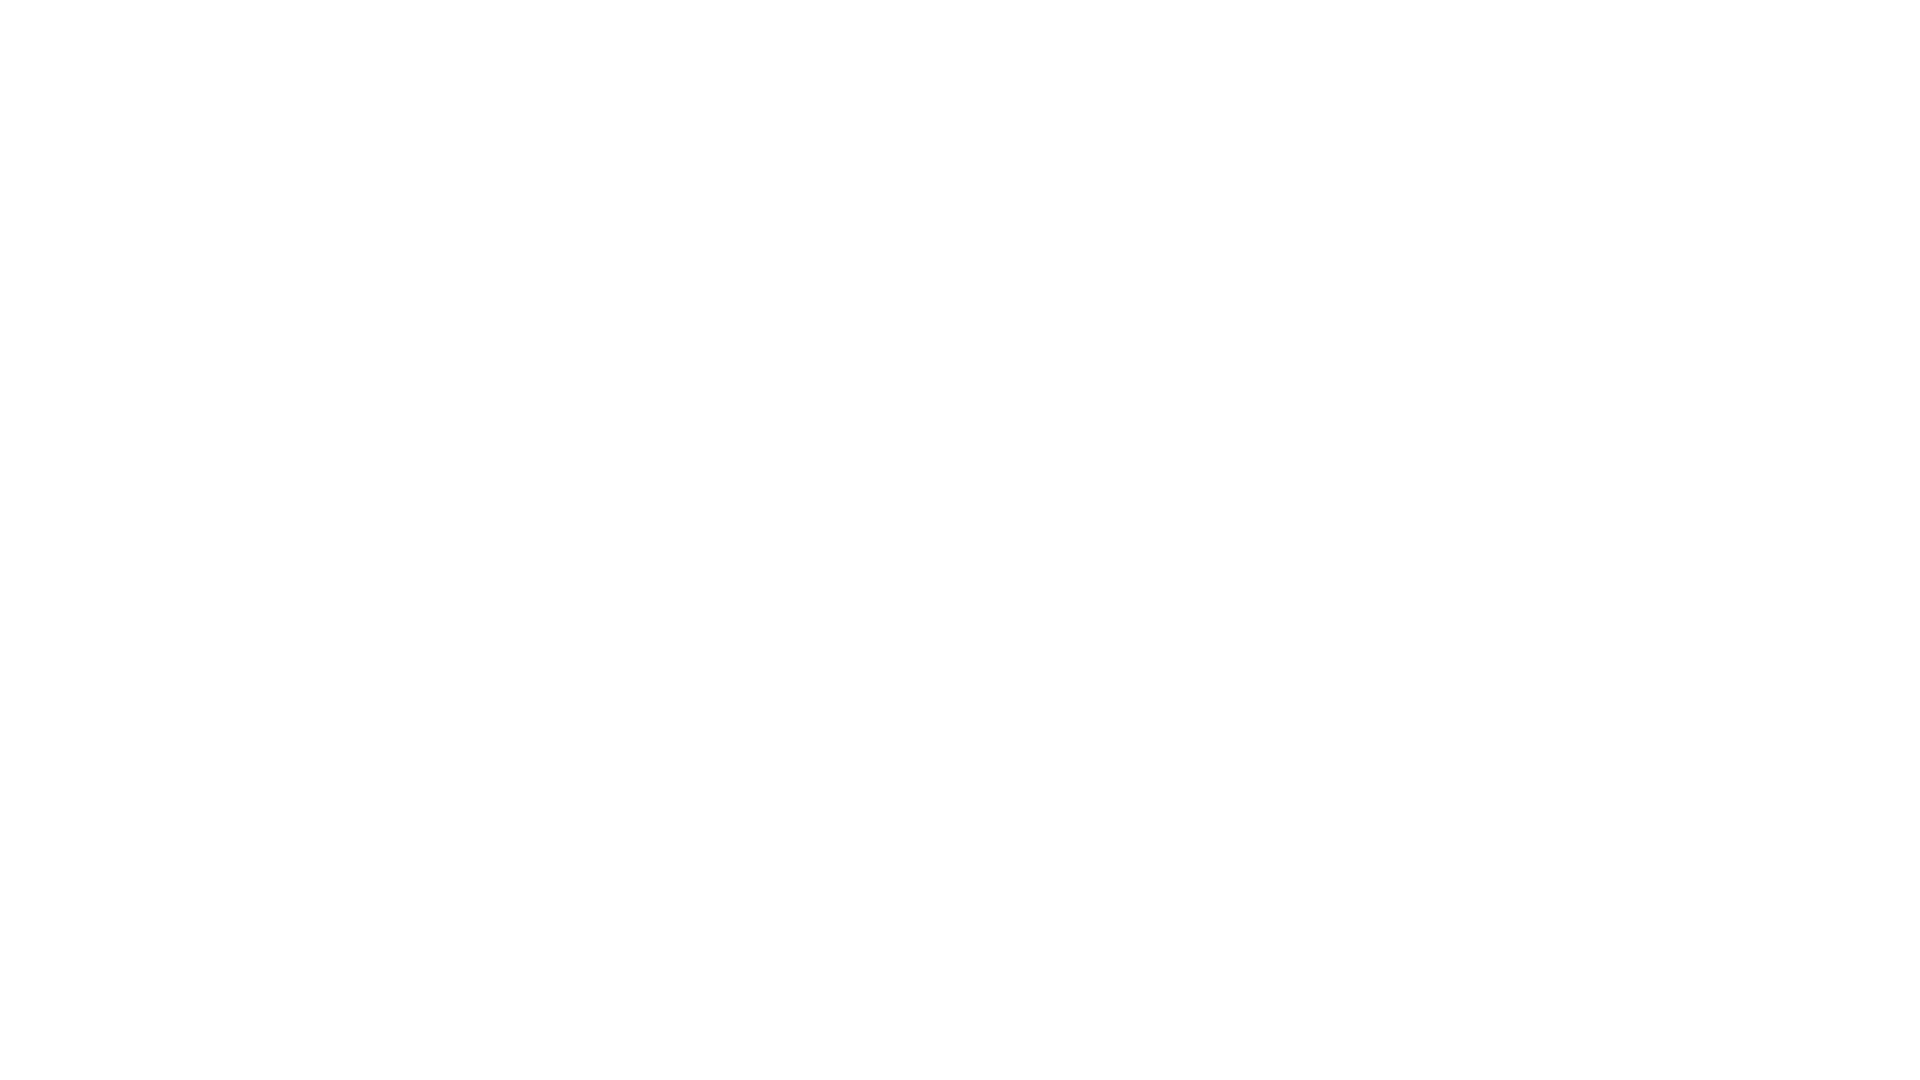

Scrolled down 250 pixels (iteration 3 of 10)
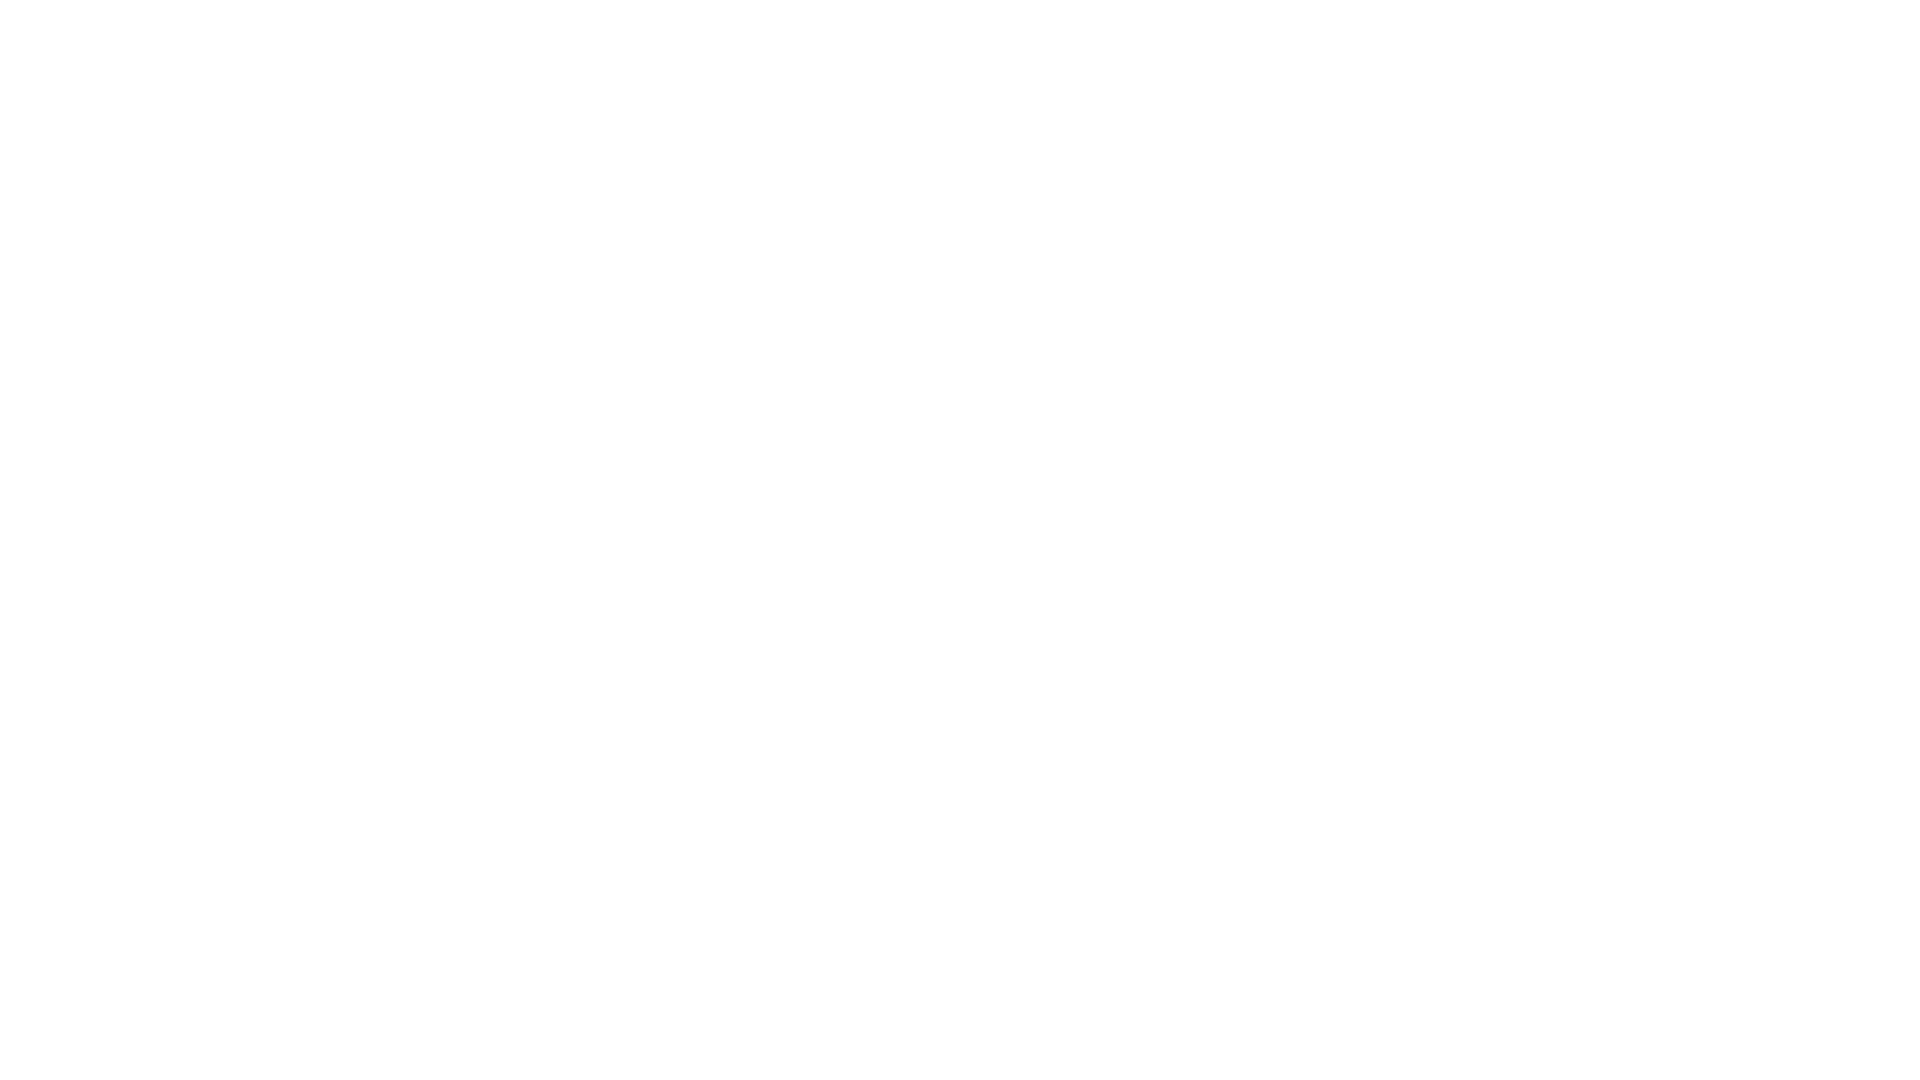

Waited 1 second for content to load after scroll 3
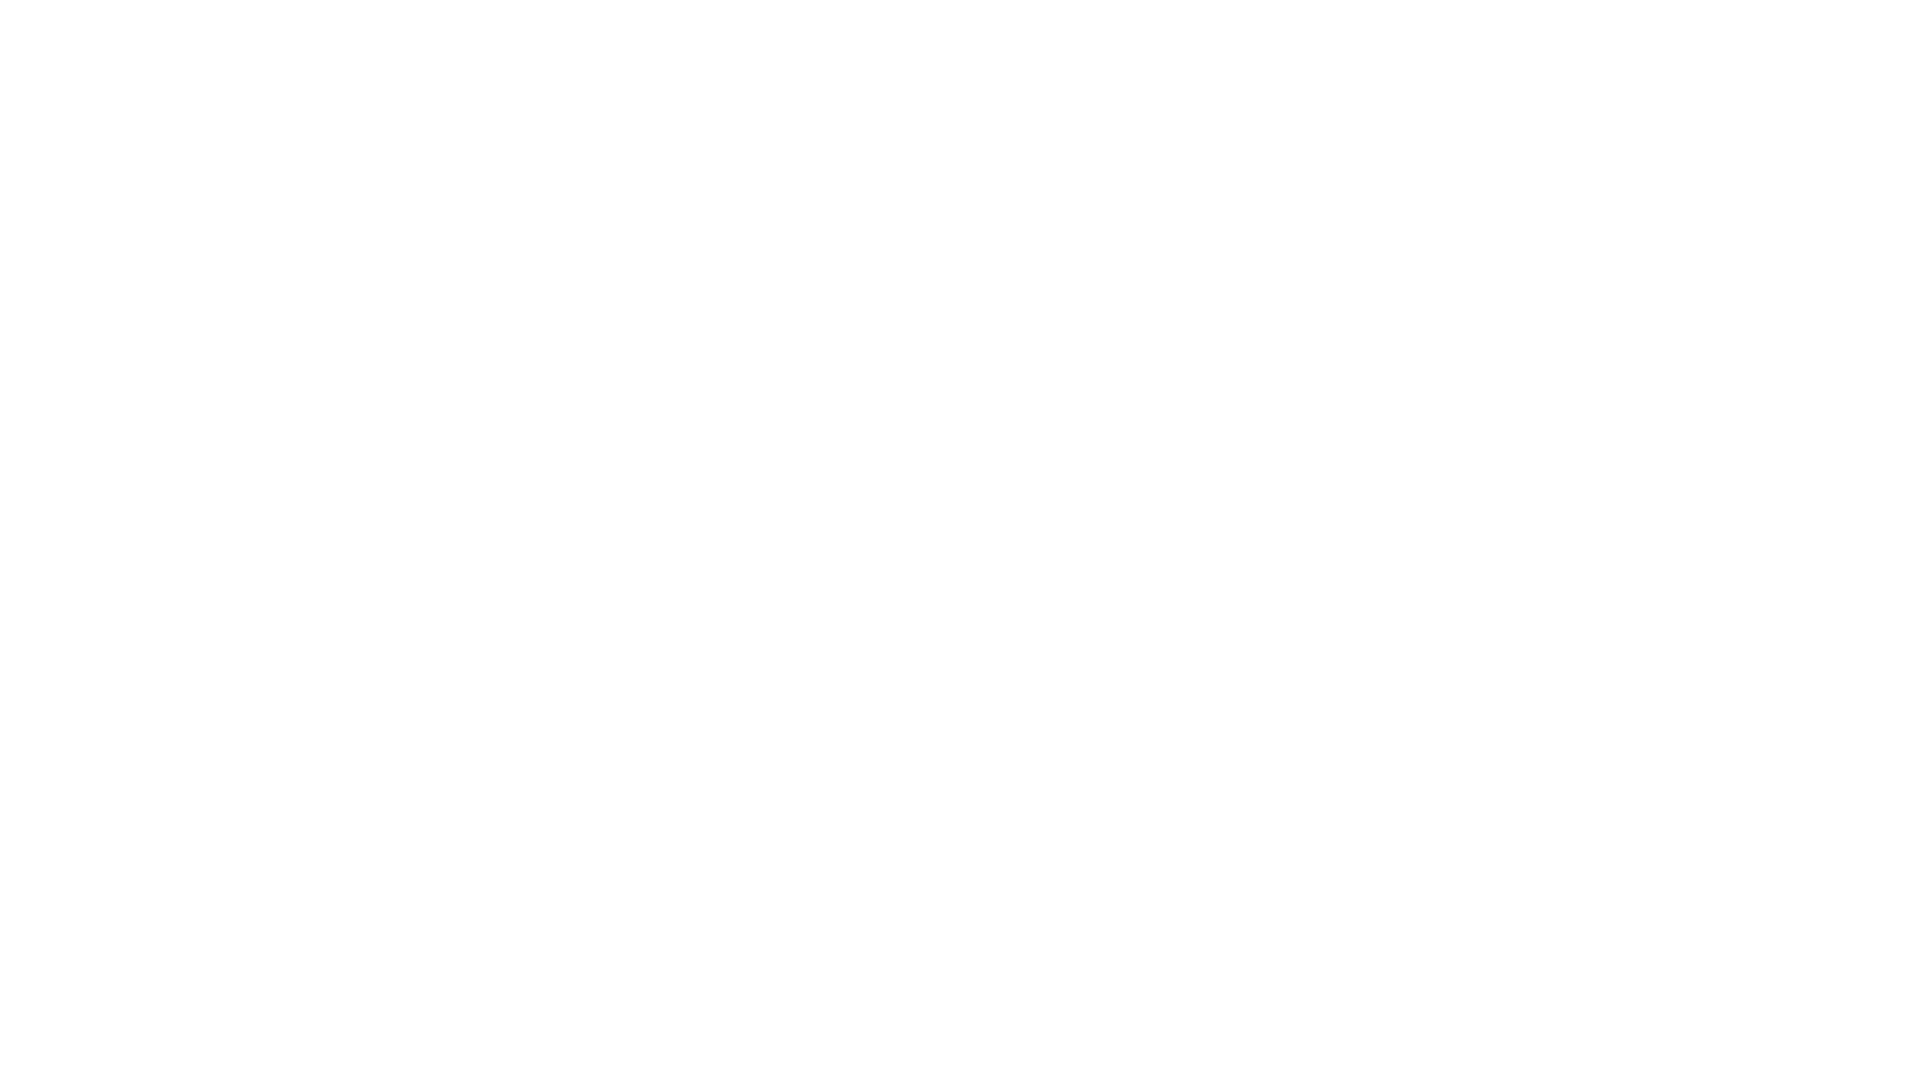

Scrolled down 250 pixels (iteration 4 of 10)
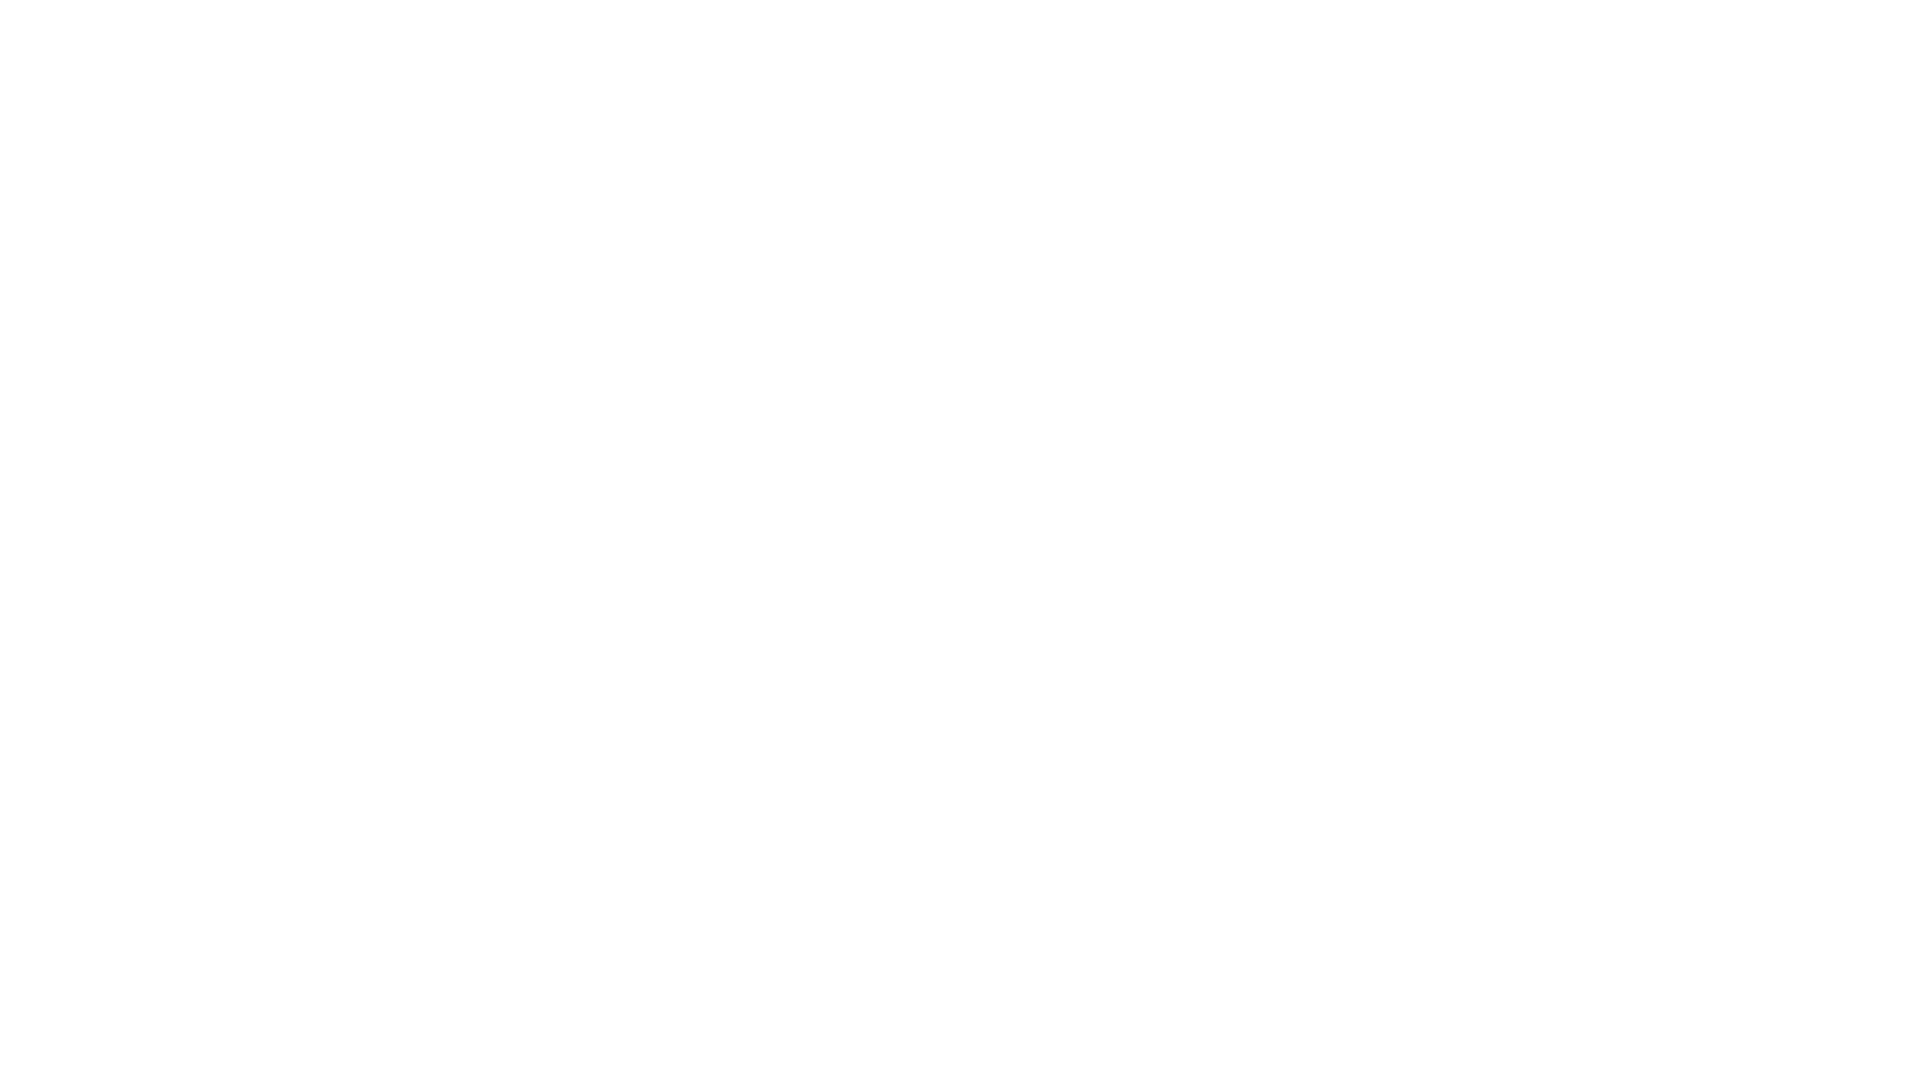

Waited 1 second for content to load after scroll 4
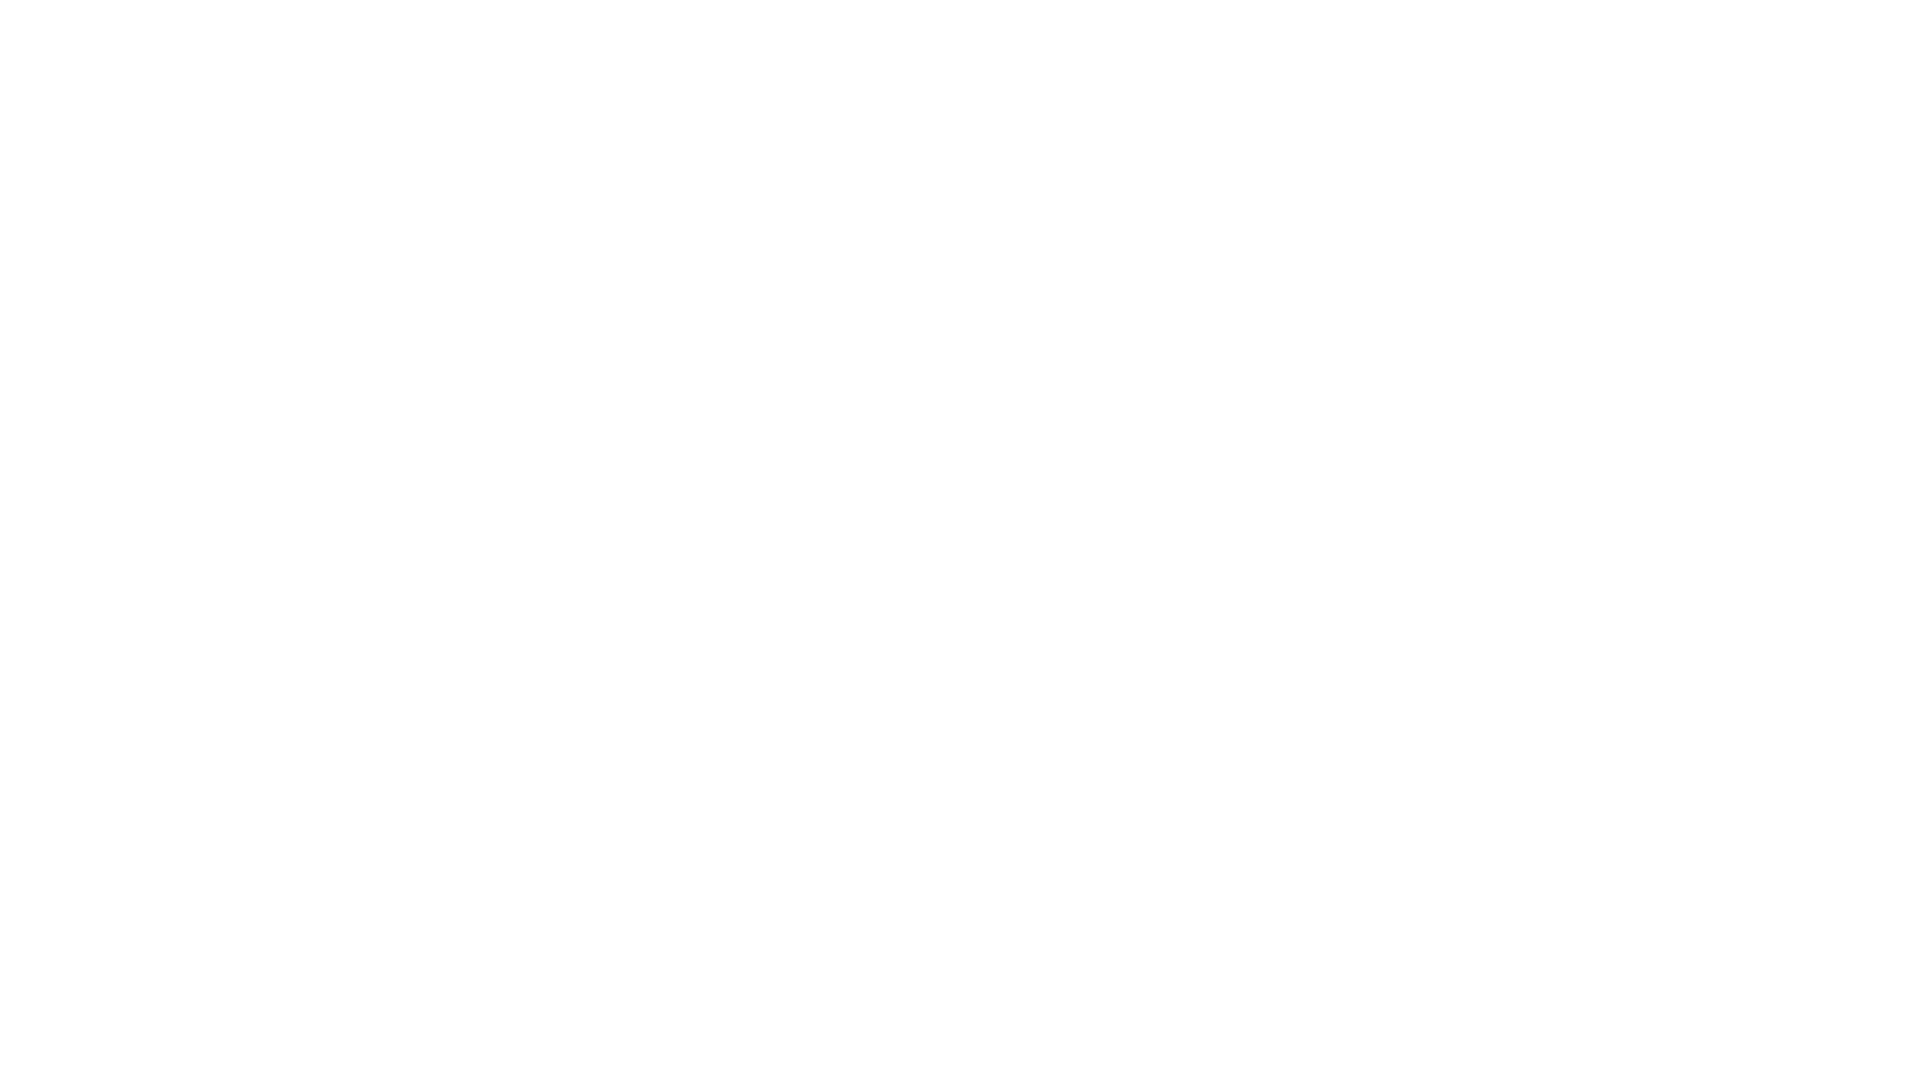

Scrolled down 250 pixels (iteration 5 of 10)
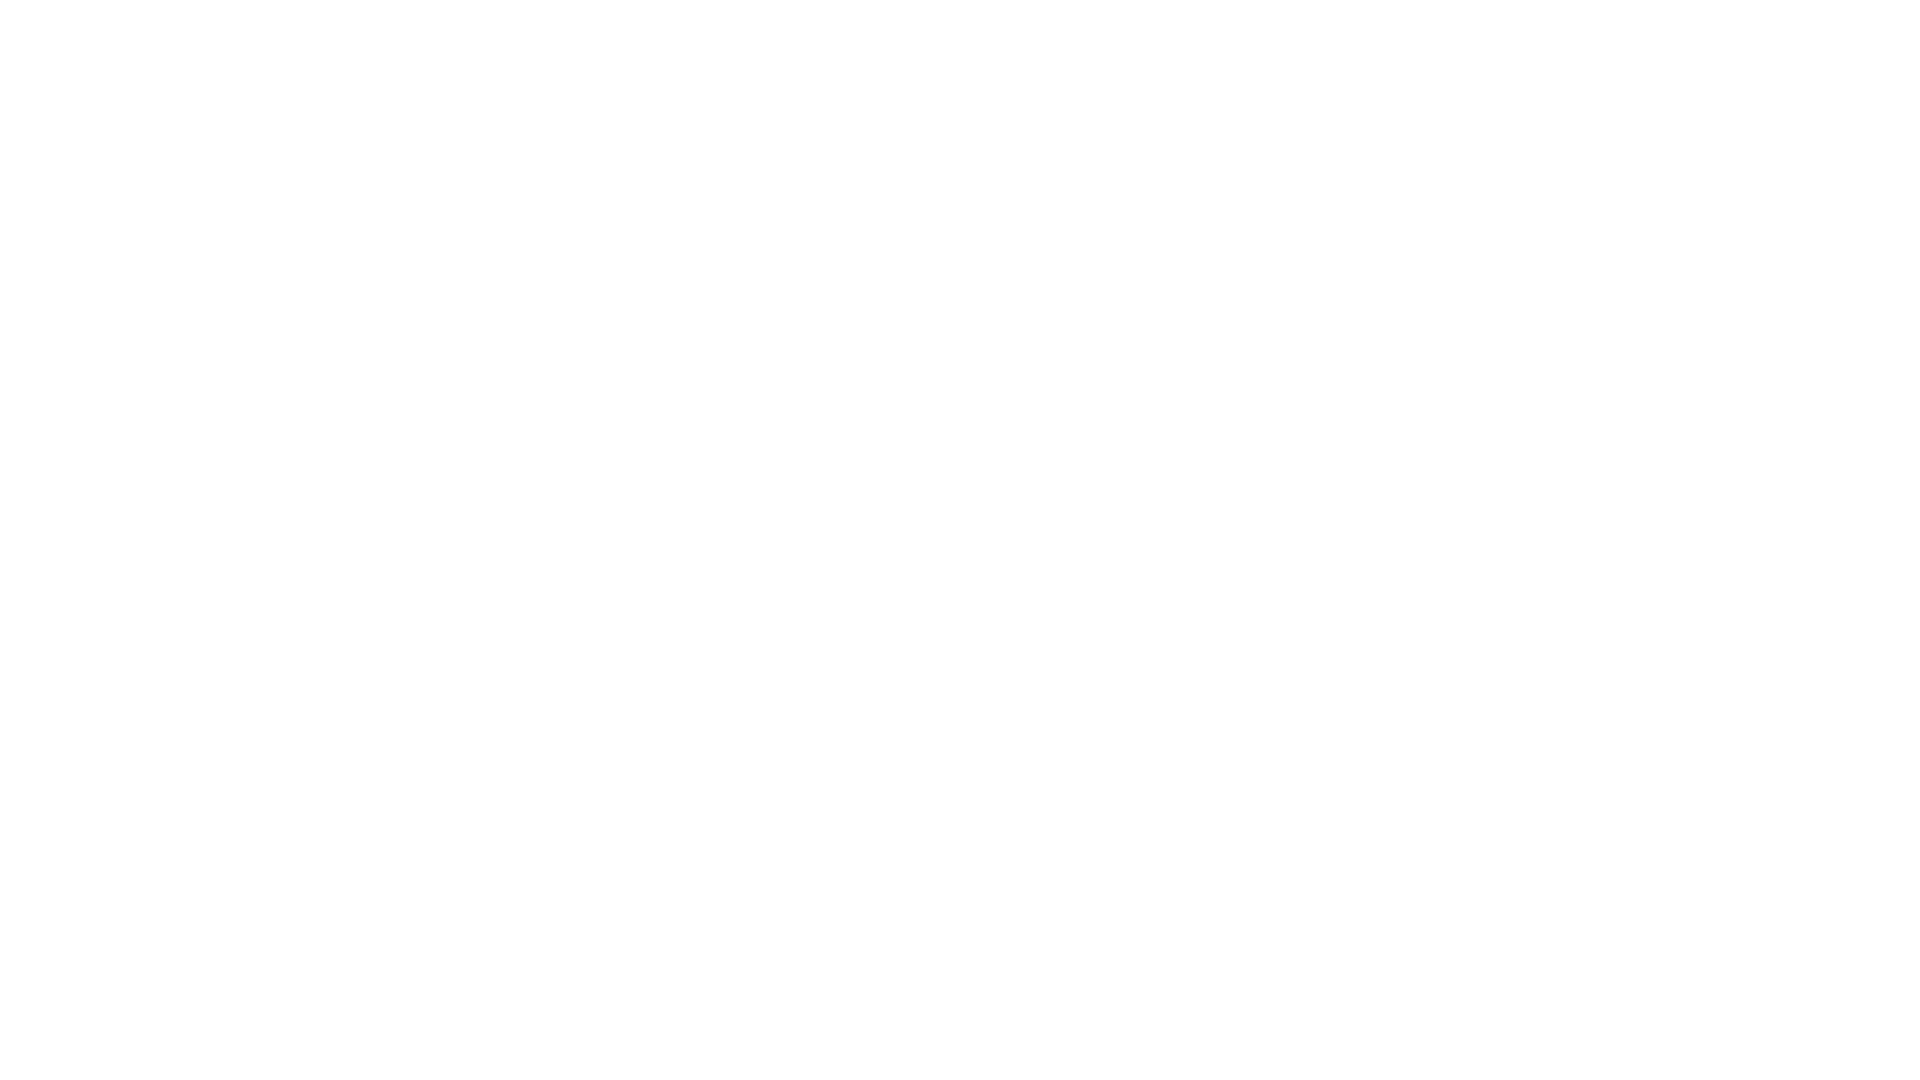

Waited 1 second for content to load after scroll 5
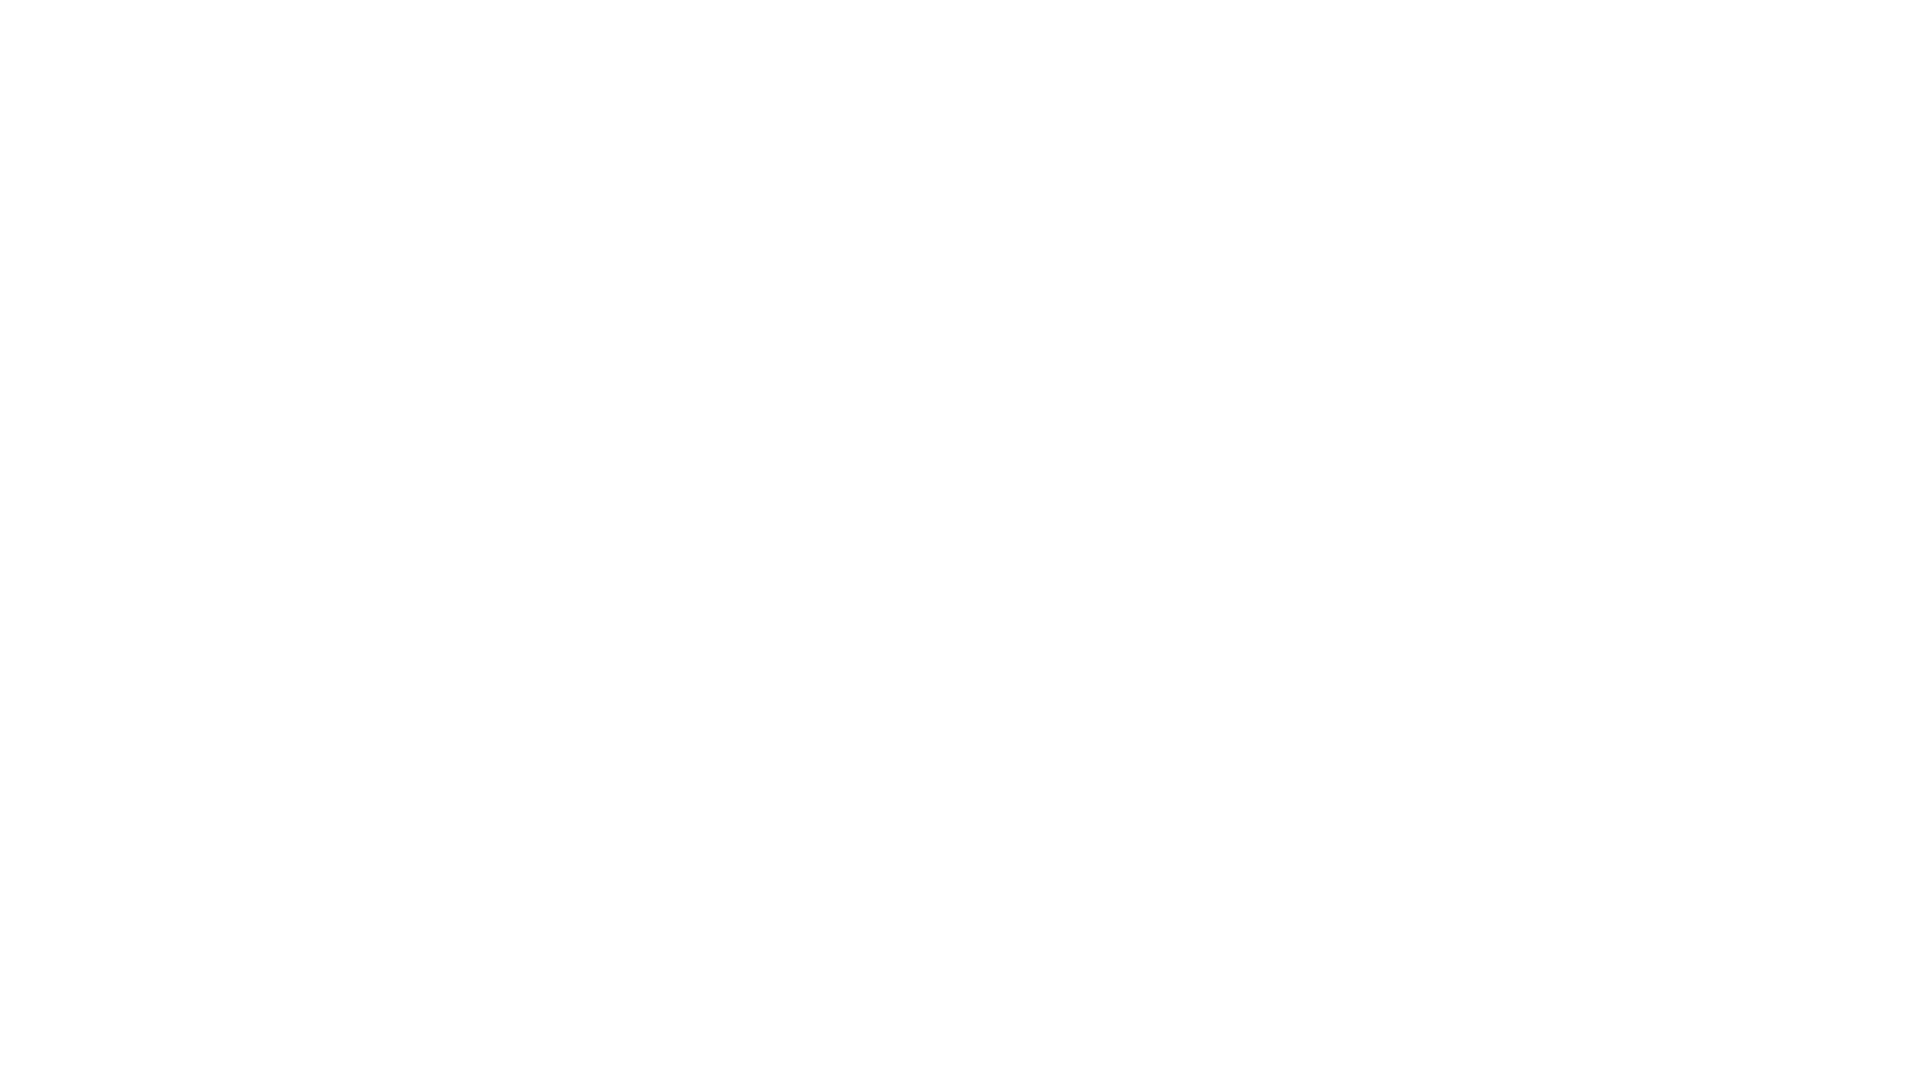

Scrolled down 250 pixels (iteration 6 of 10)
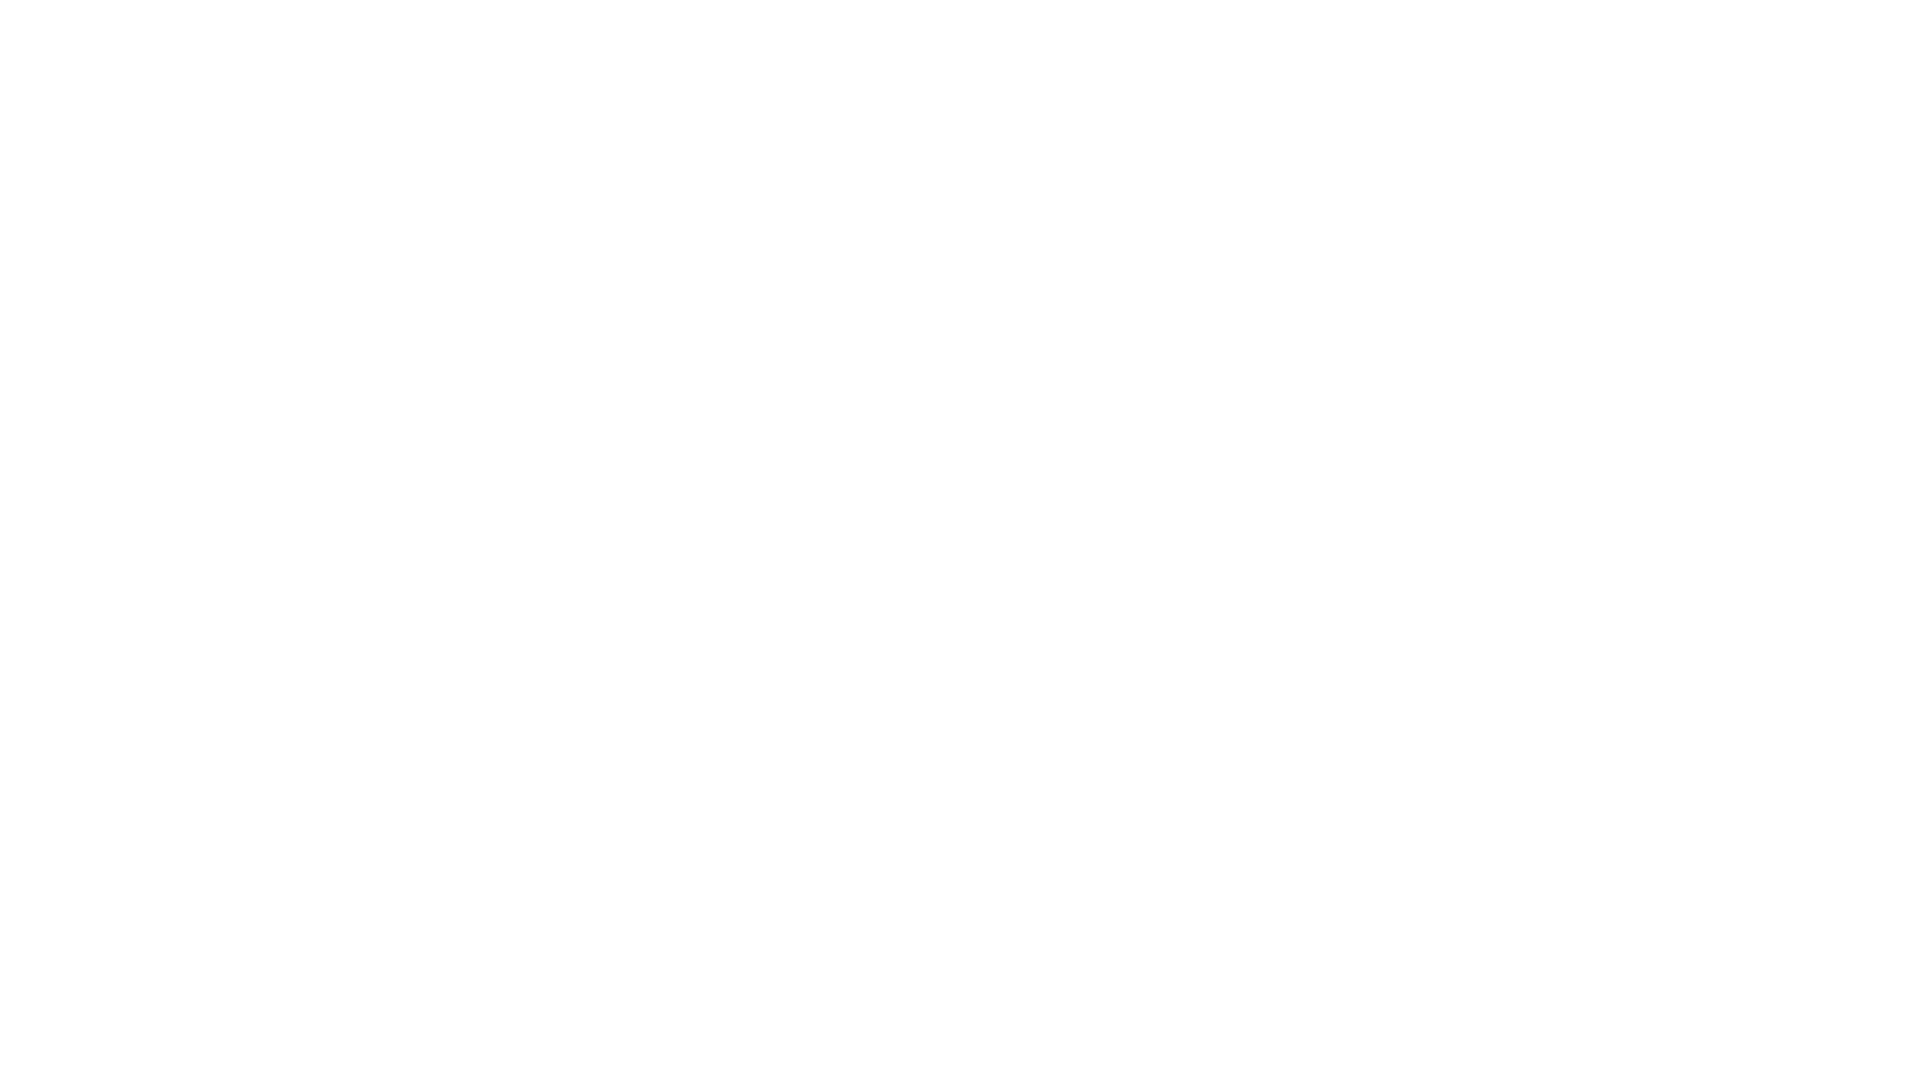

Waited 1 second for content to load after scroll 6
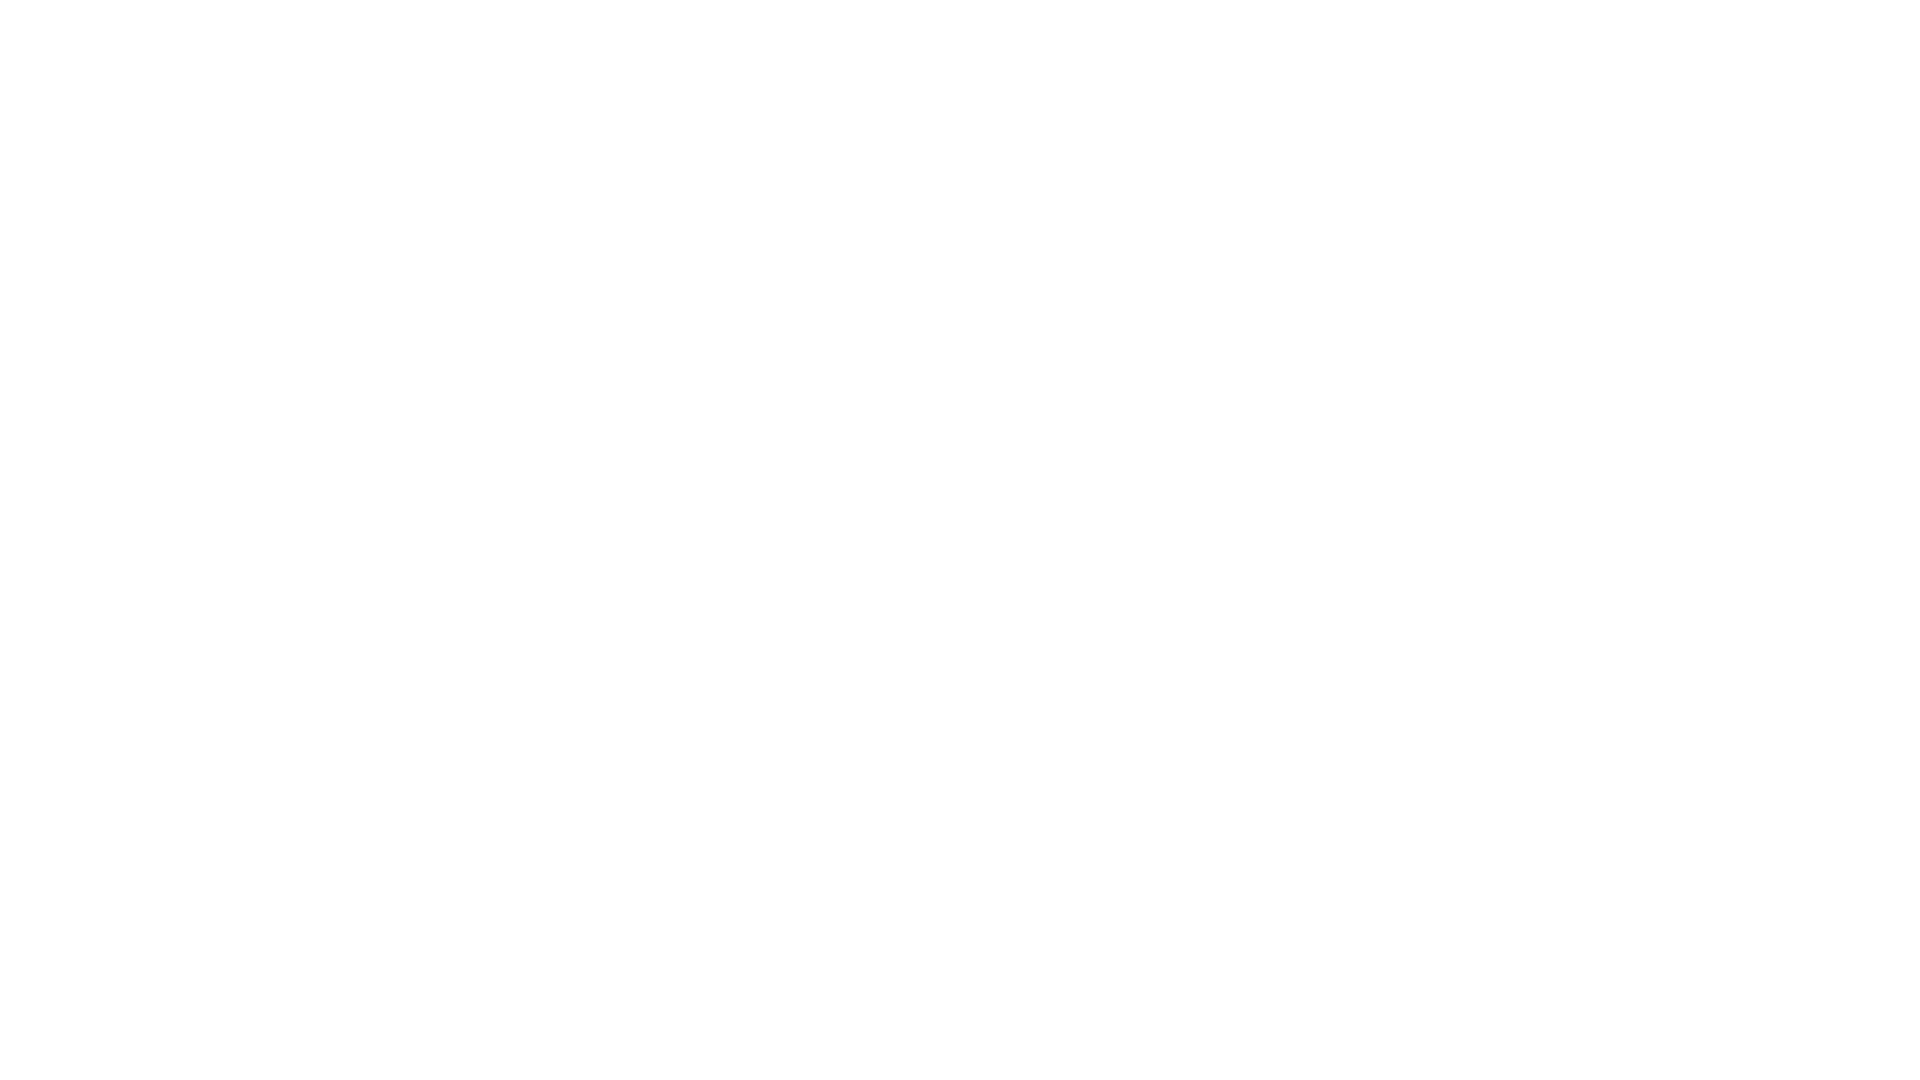

Scrolled down 250 pixels (iteration 7 of 10)
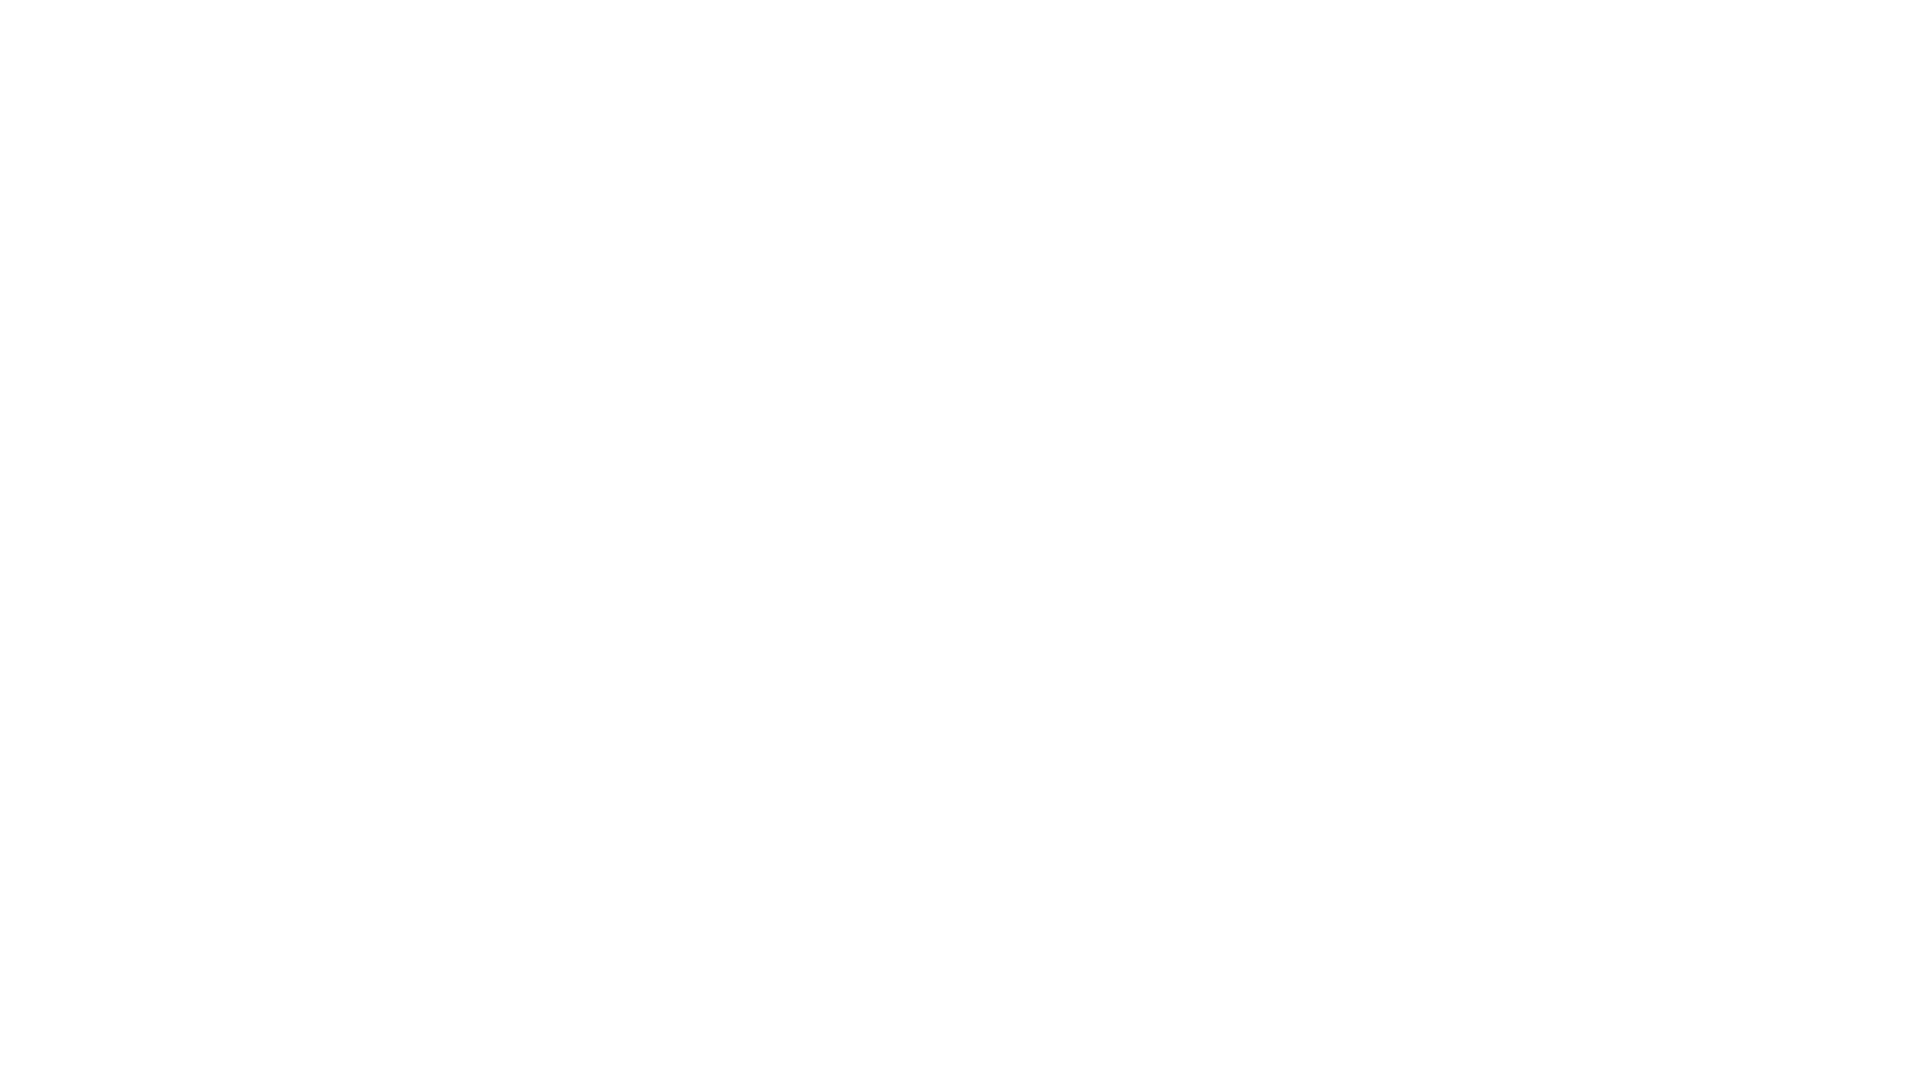

Waited 1 second for content to load after scroll 7
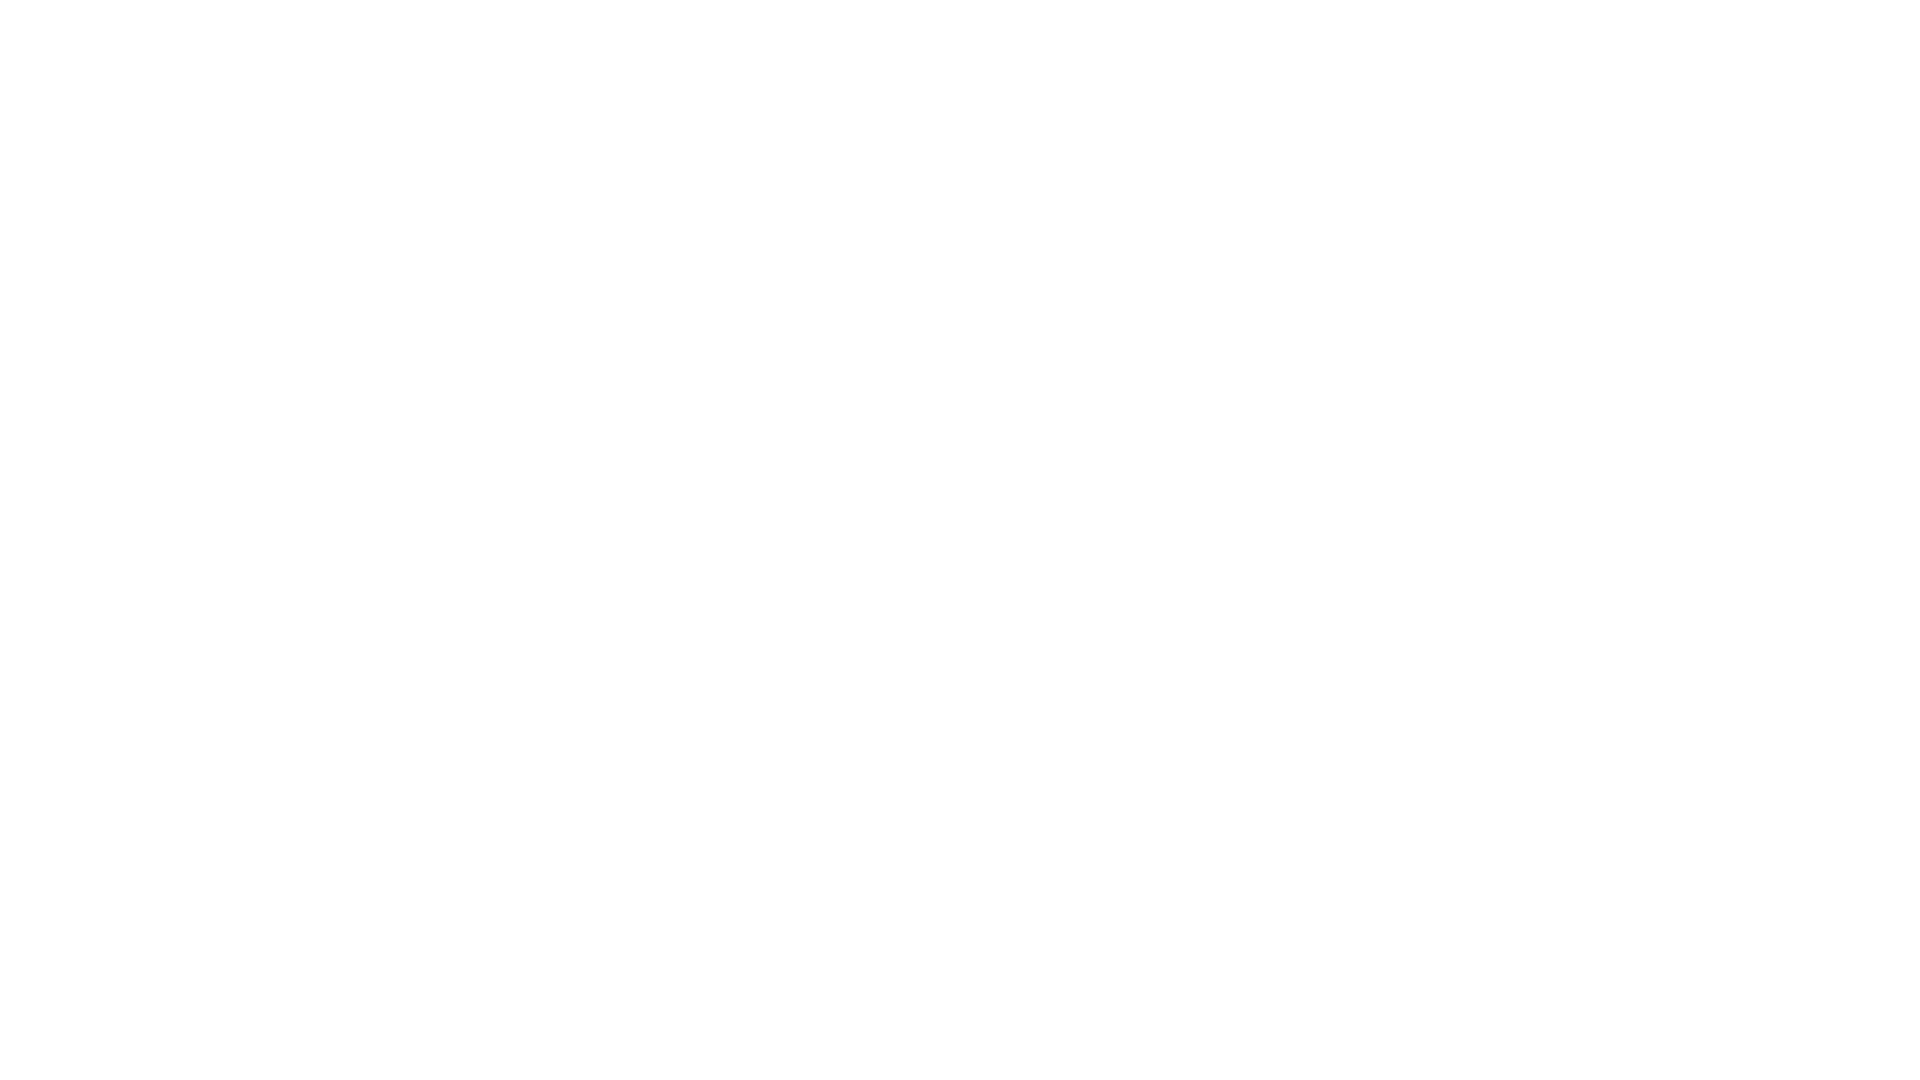

Scrolled down 250 pixels (iteration 8 of 10)
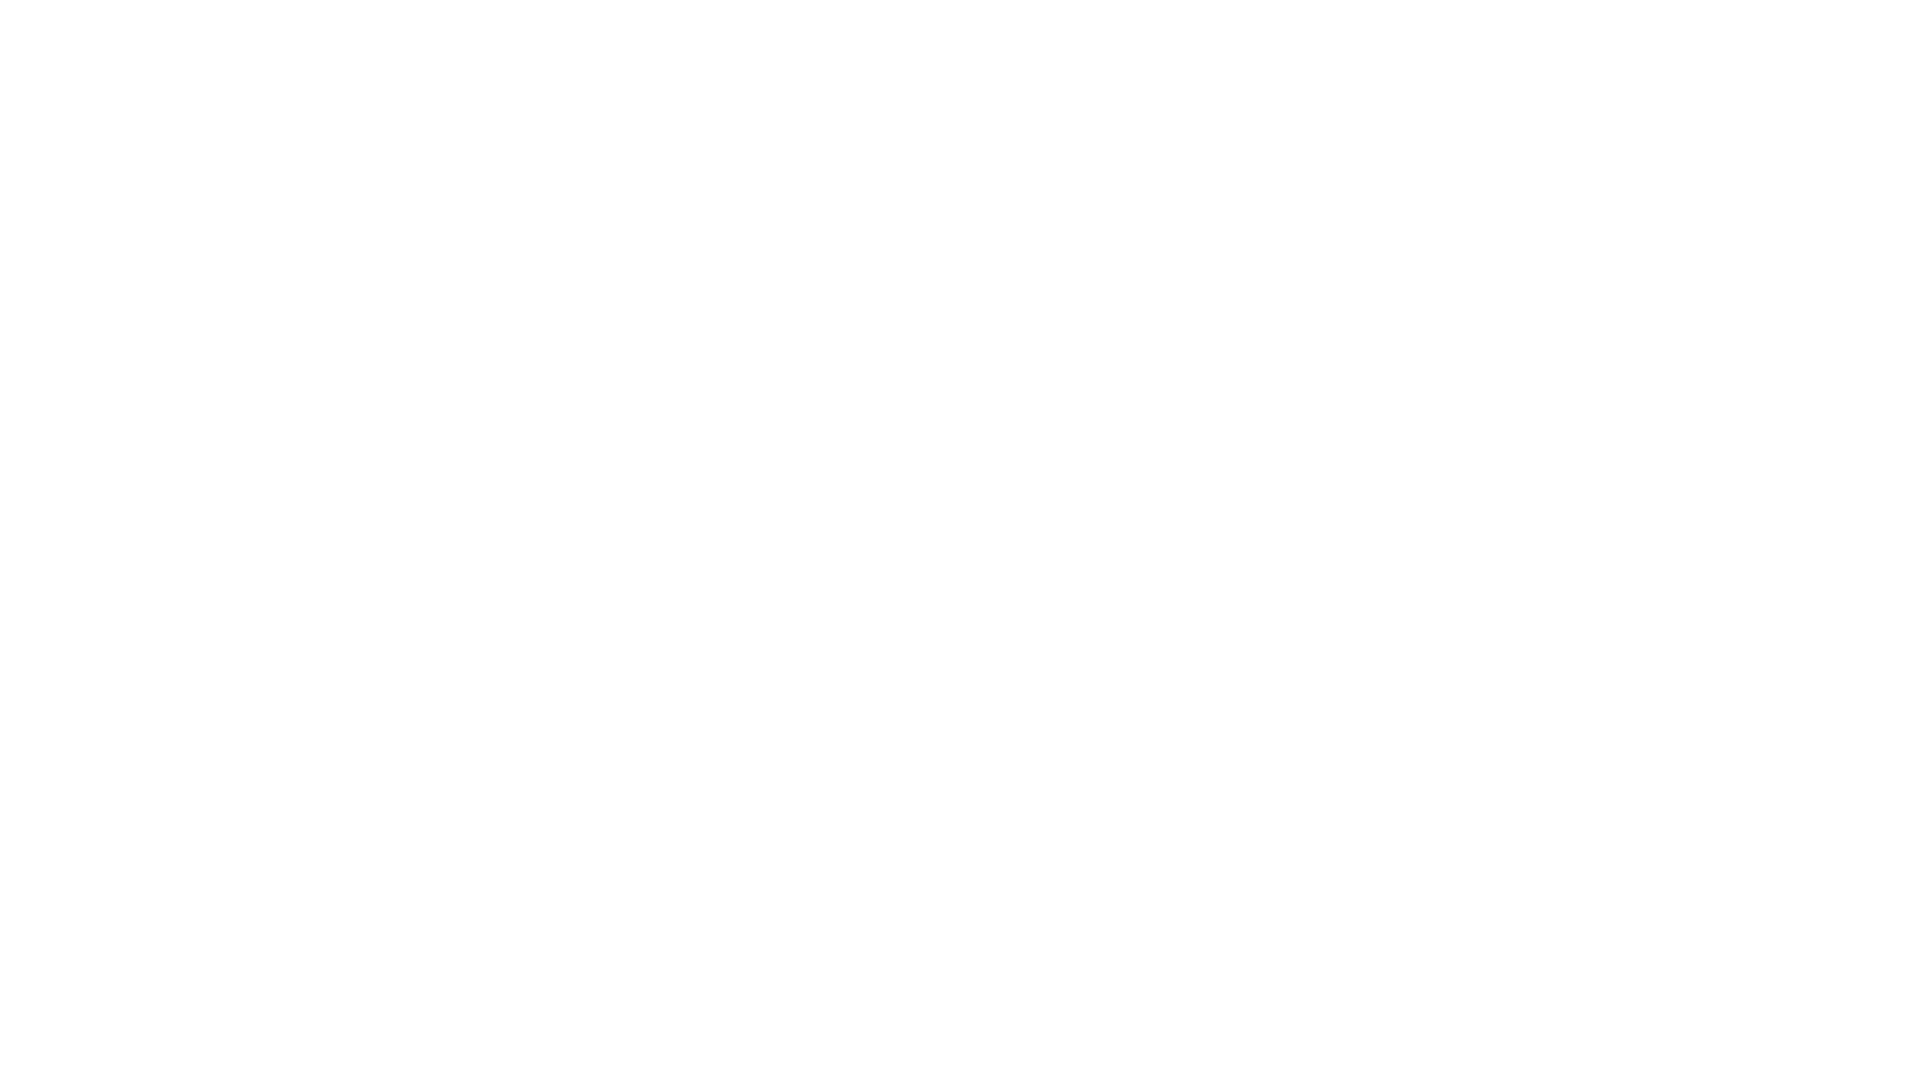

Waited 1 second for content to load after scroll 8
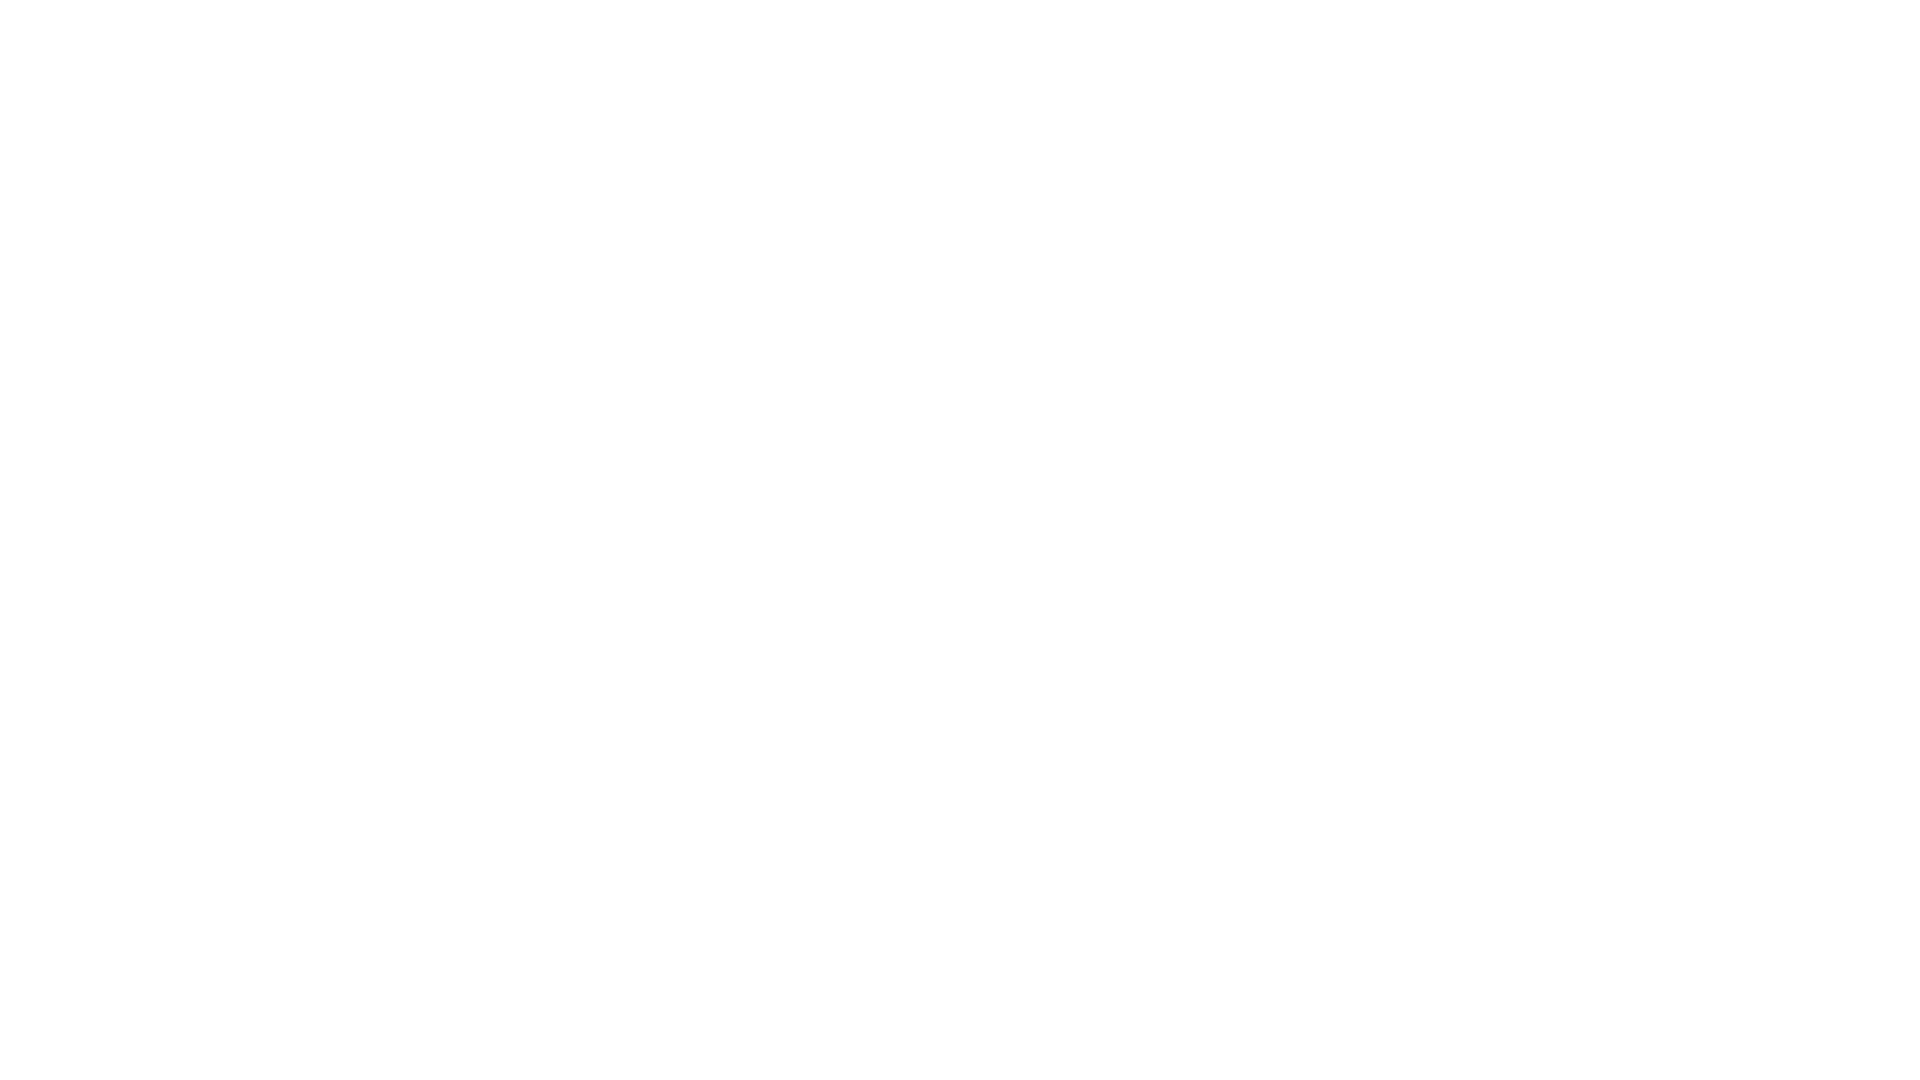

Scrolled down 250 pixels (iteration 9 of 10)
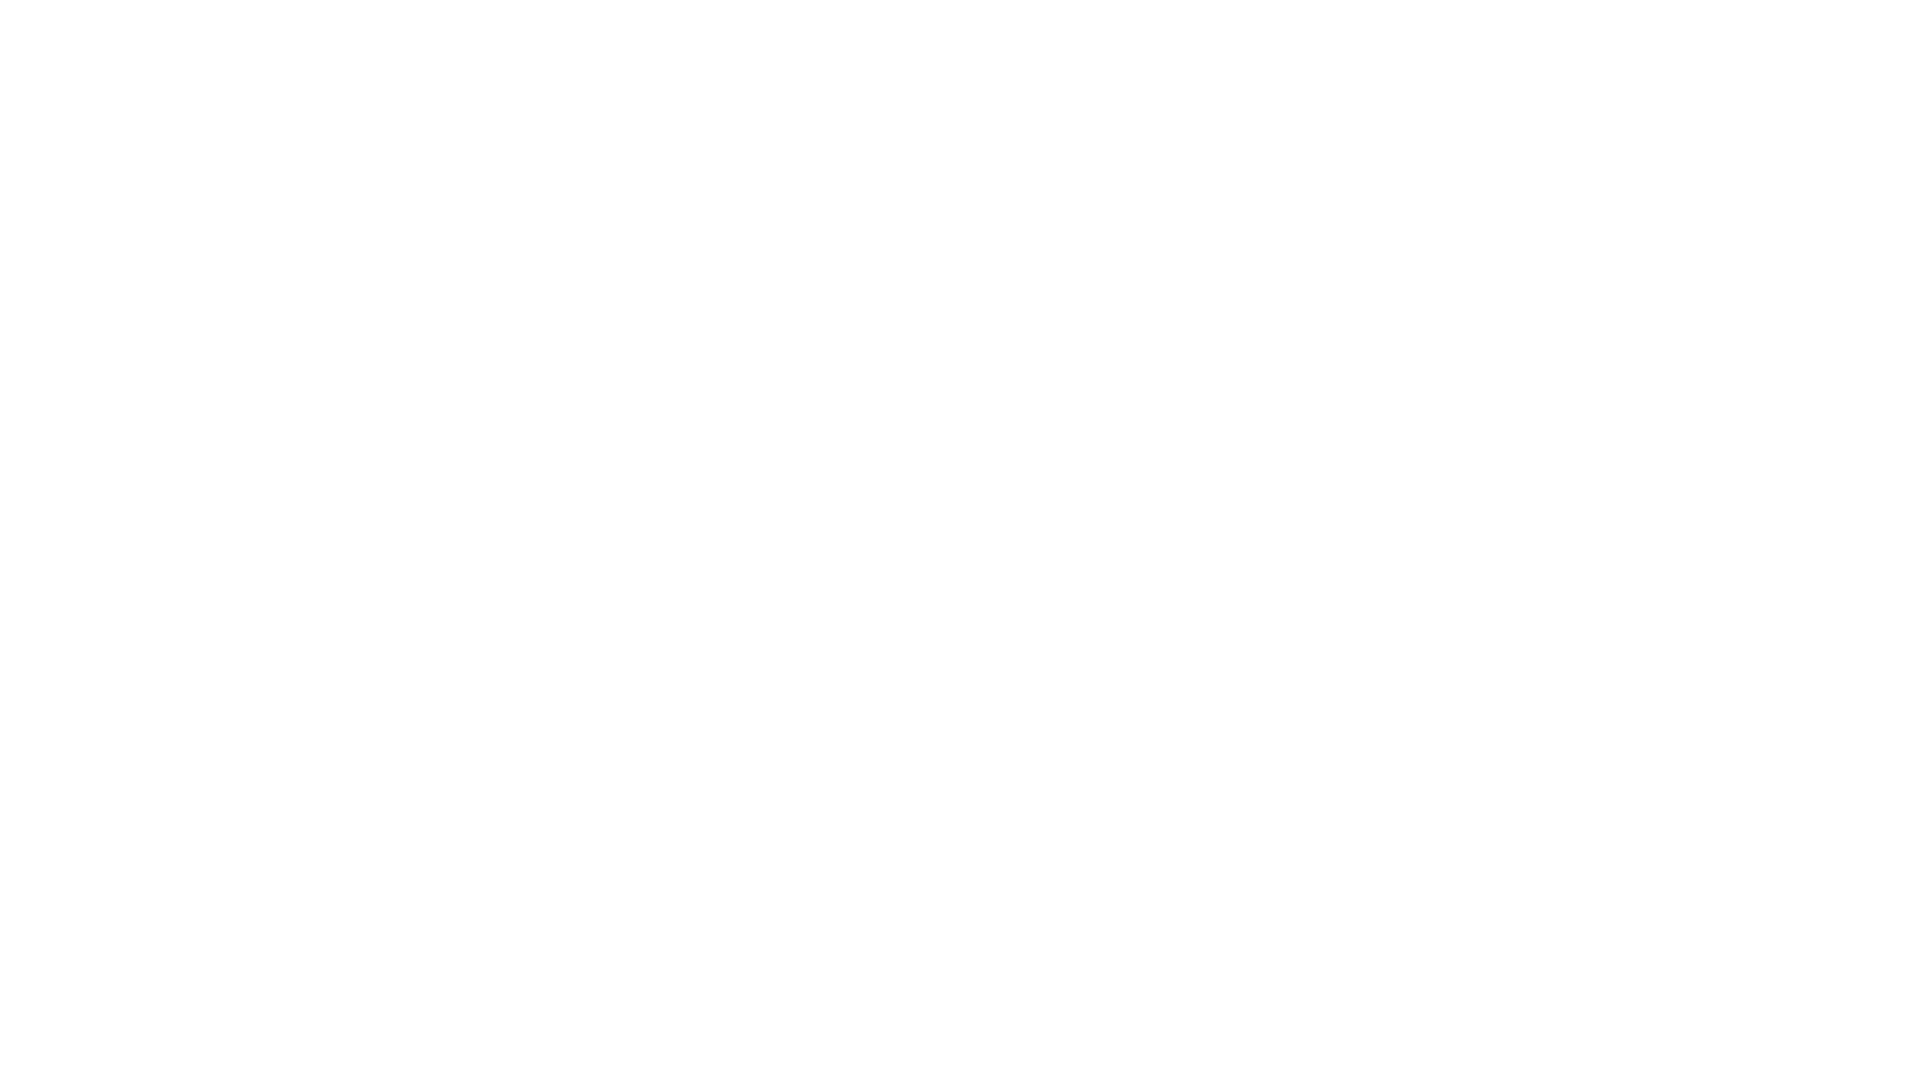

Waited 1 second for content to load after scroll 9
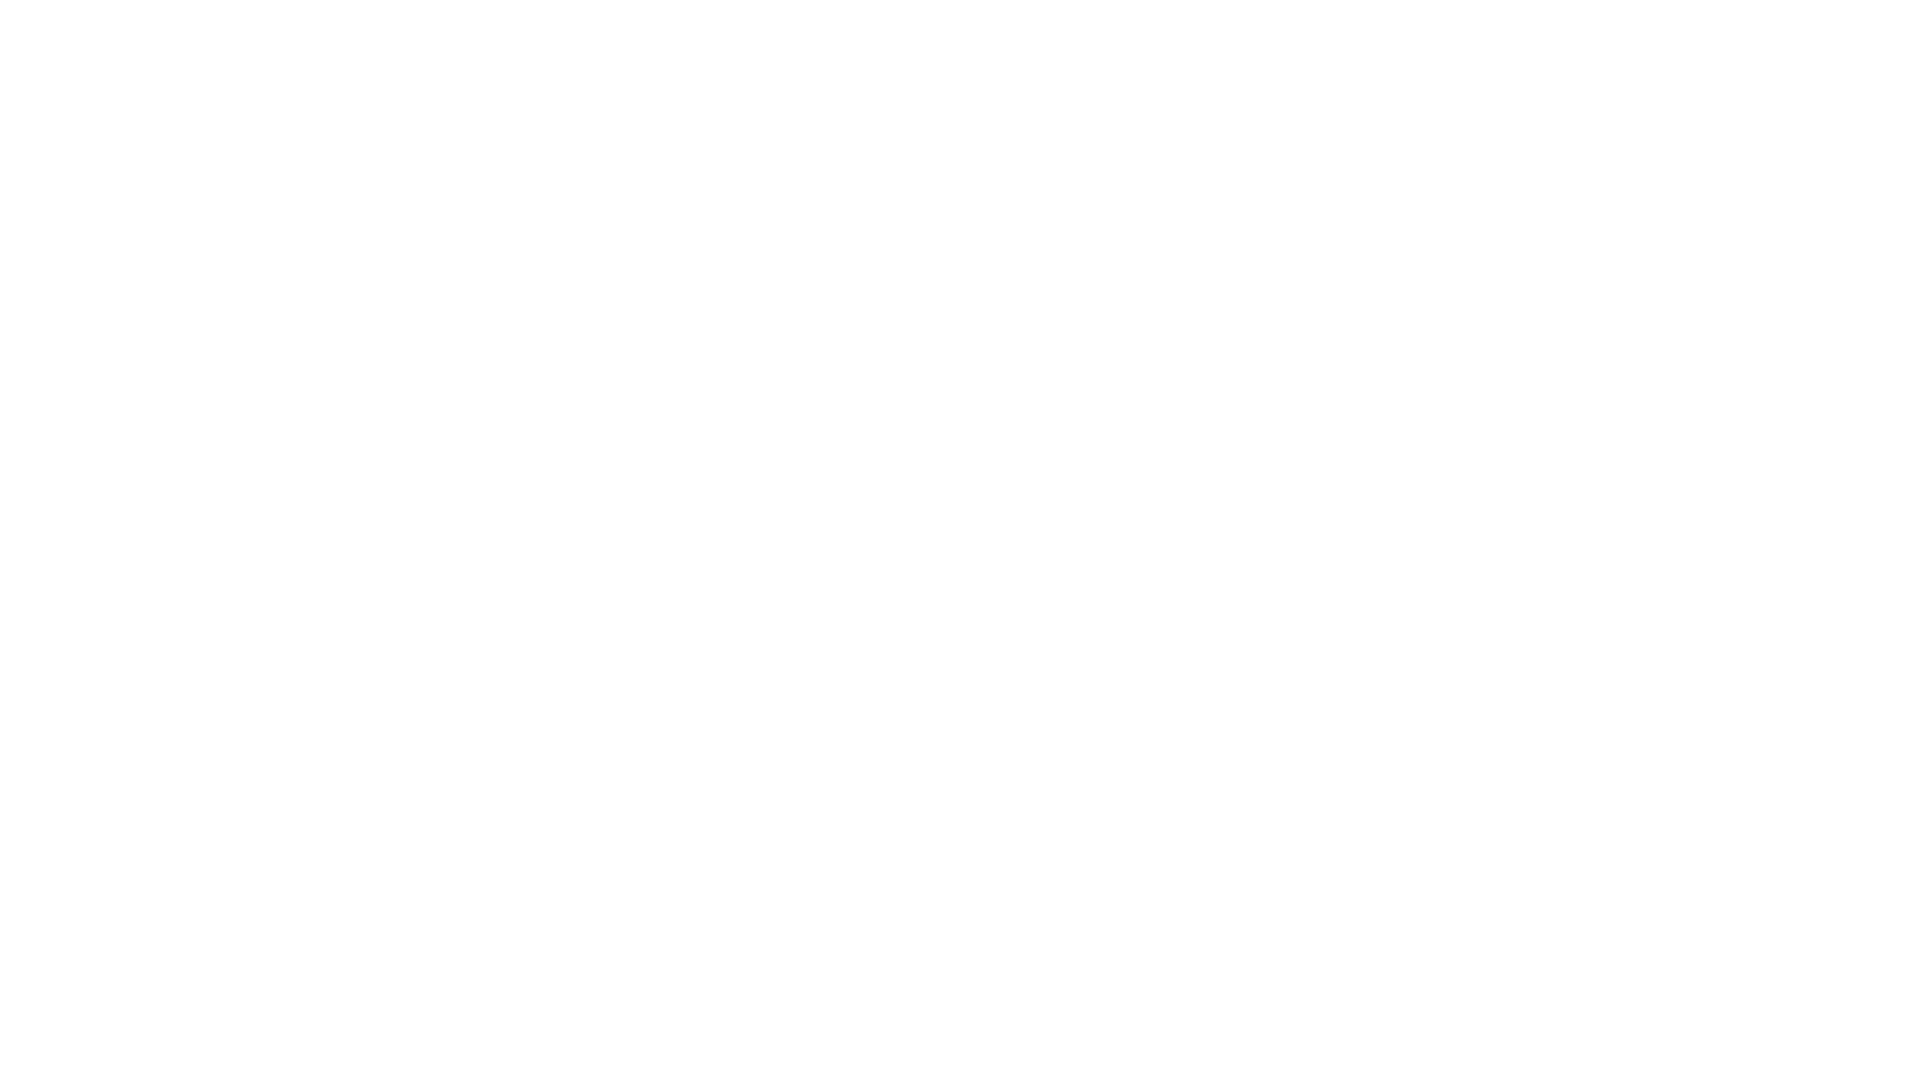

Scrolled down 250 pixels (iteration 10 of 10)
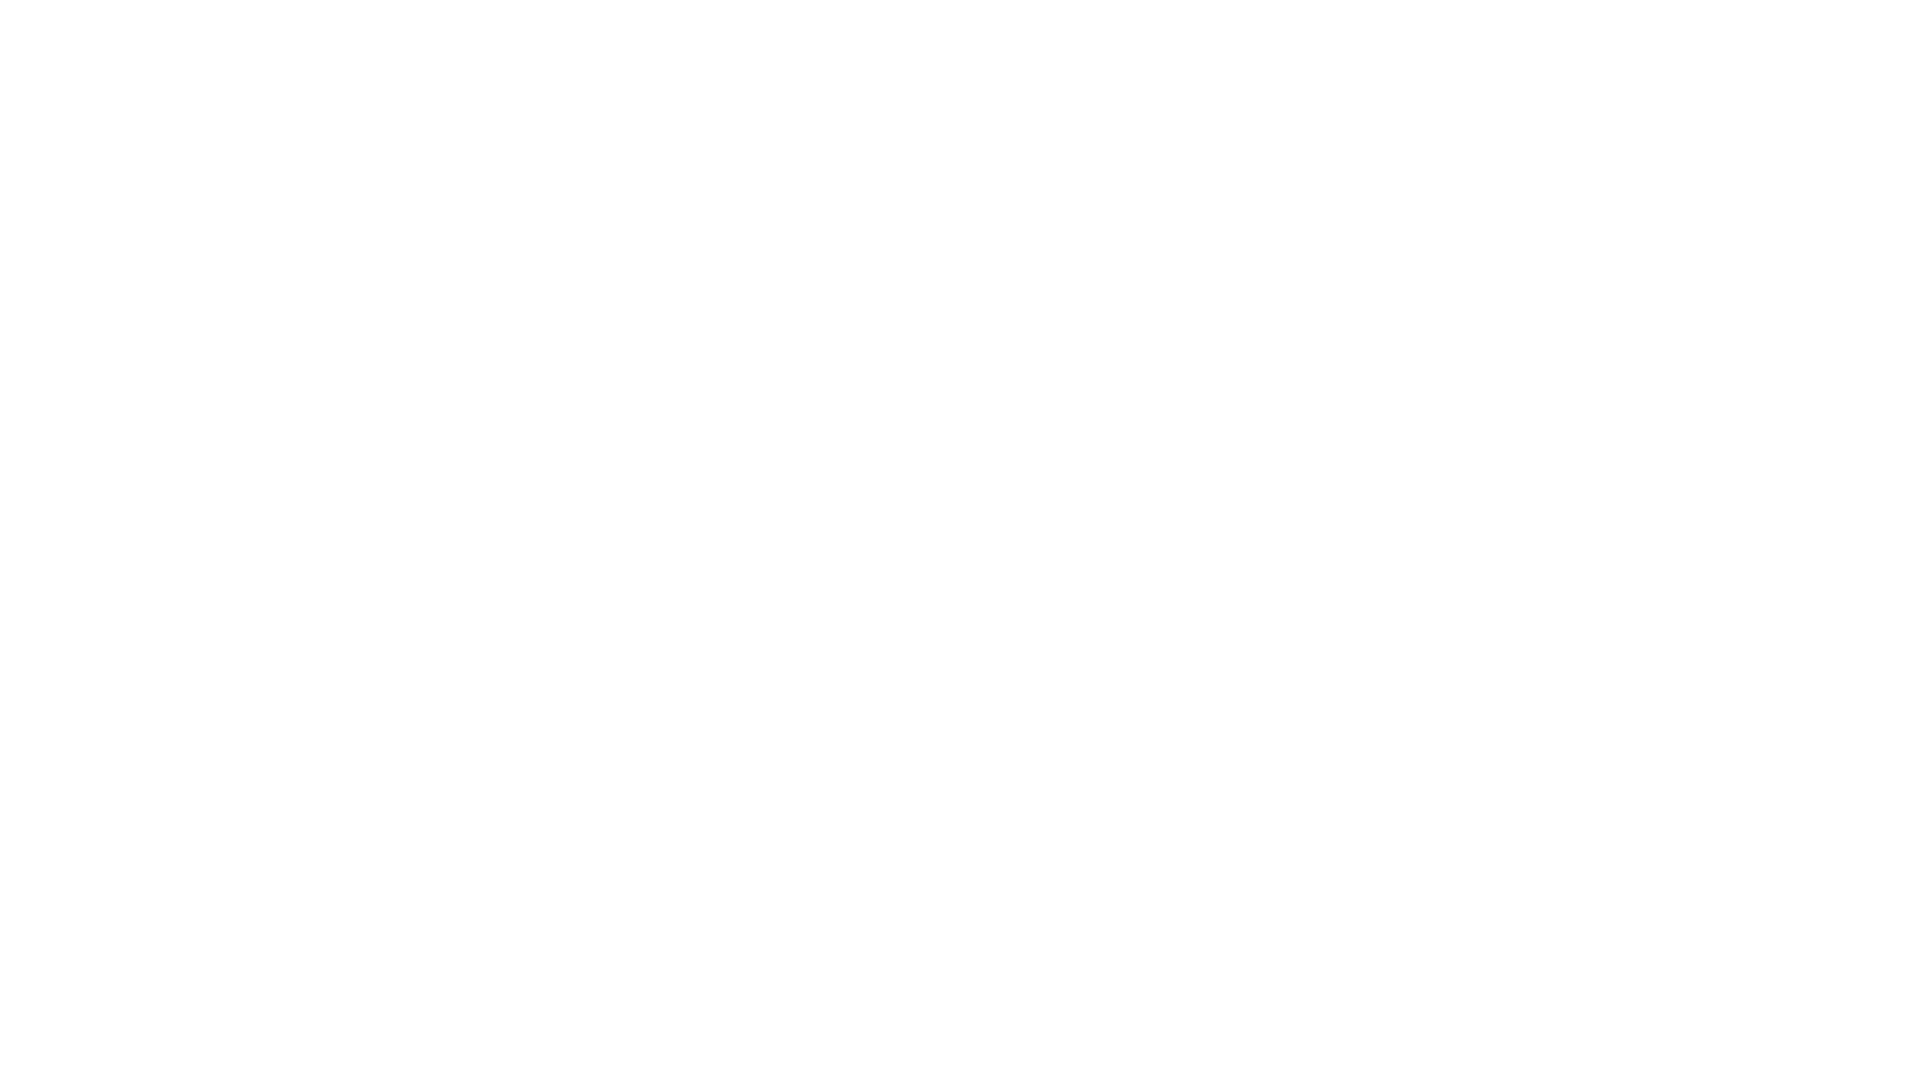

Waited 1 second for content to load after scroll 10
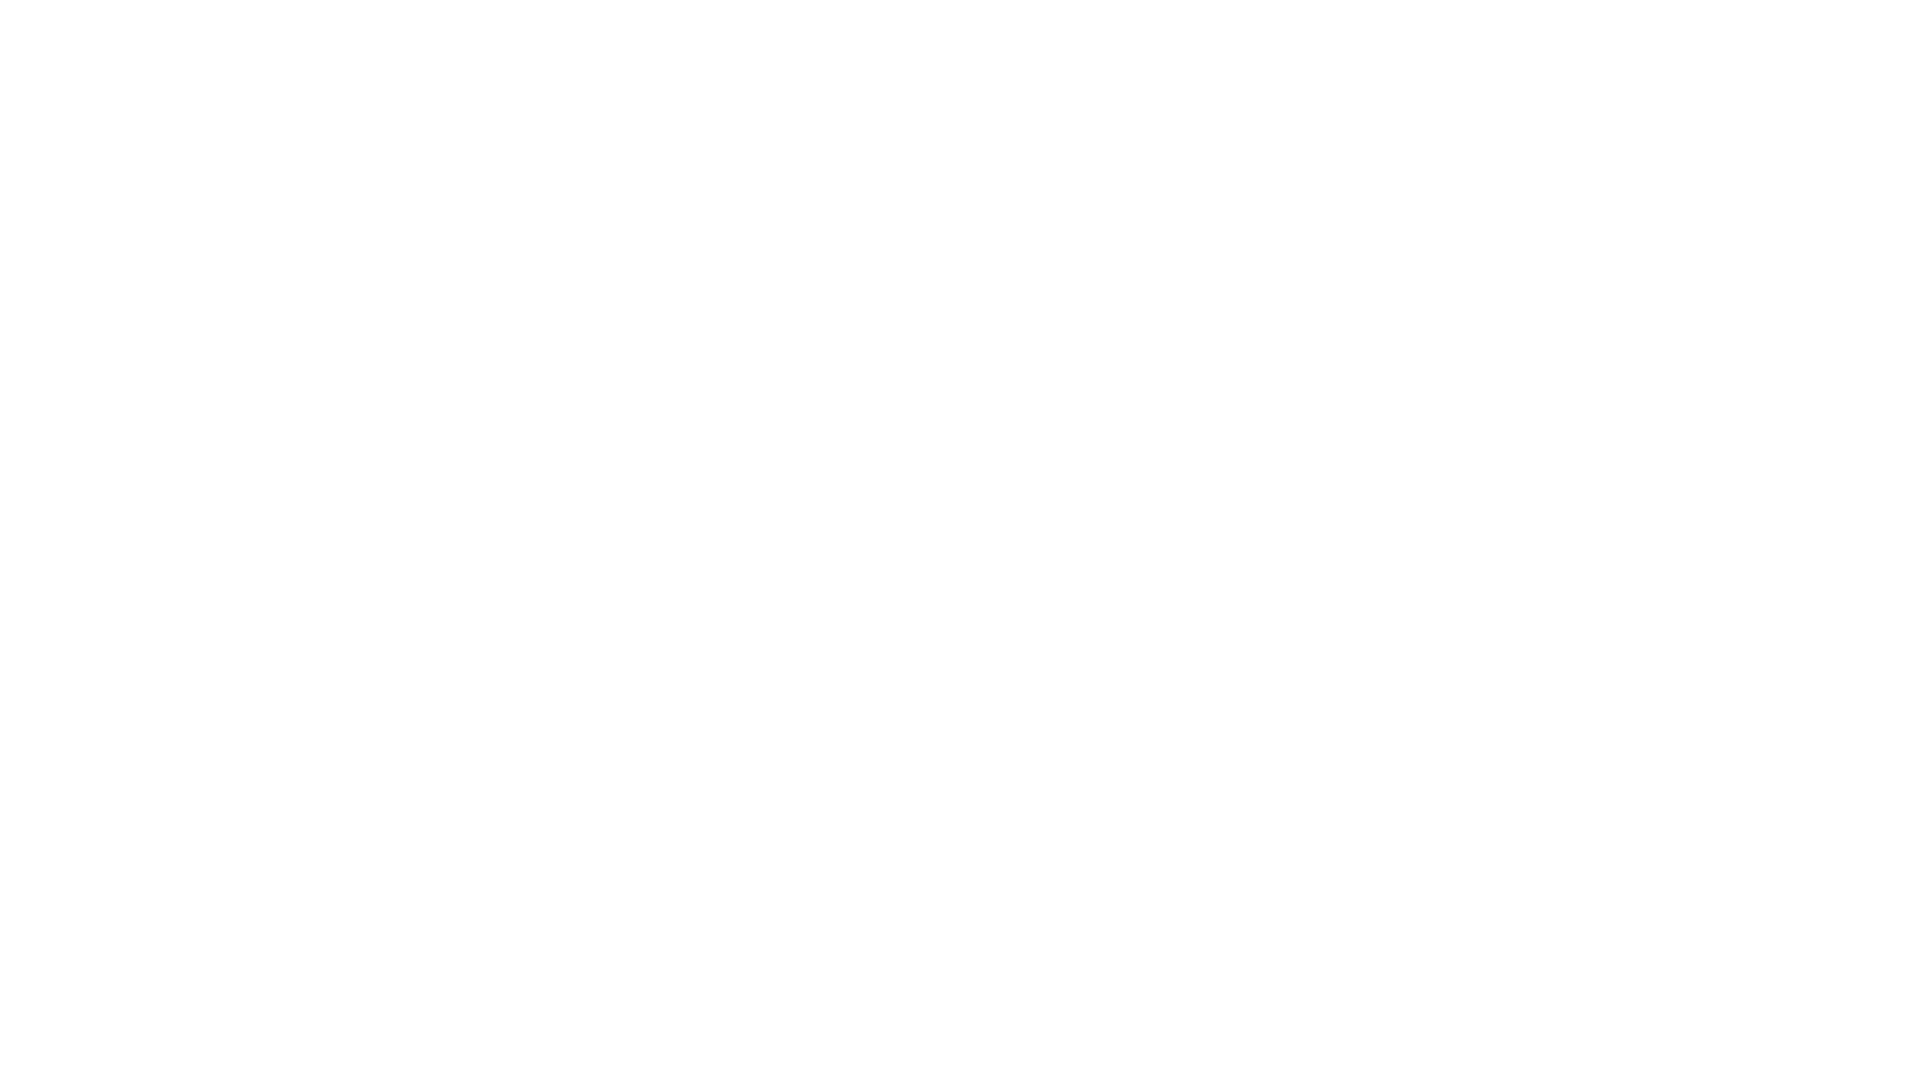

Final wait for remaining content to load
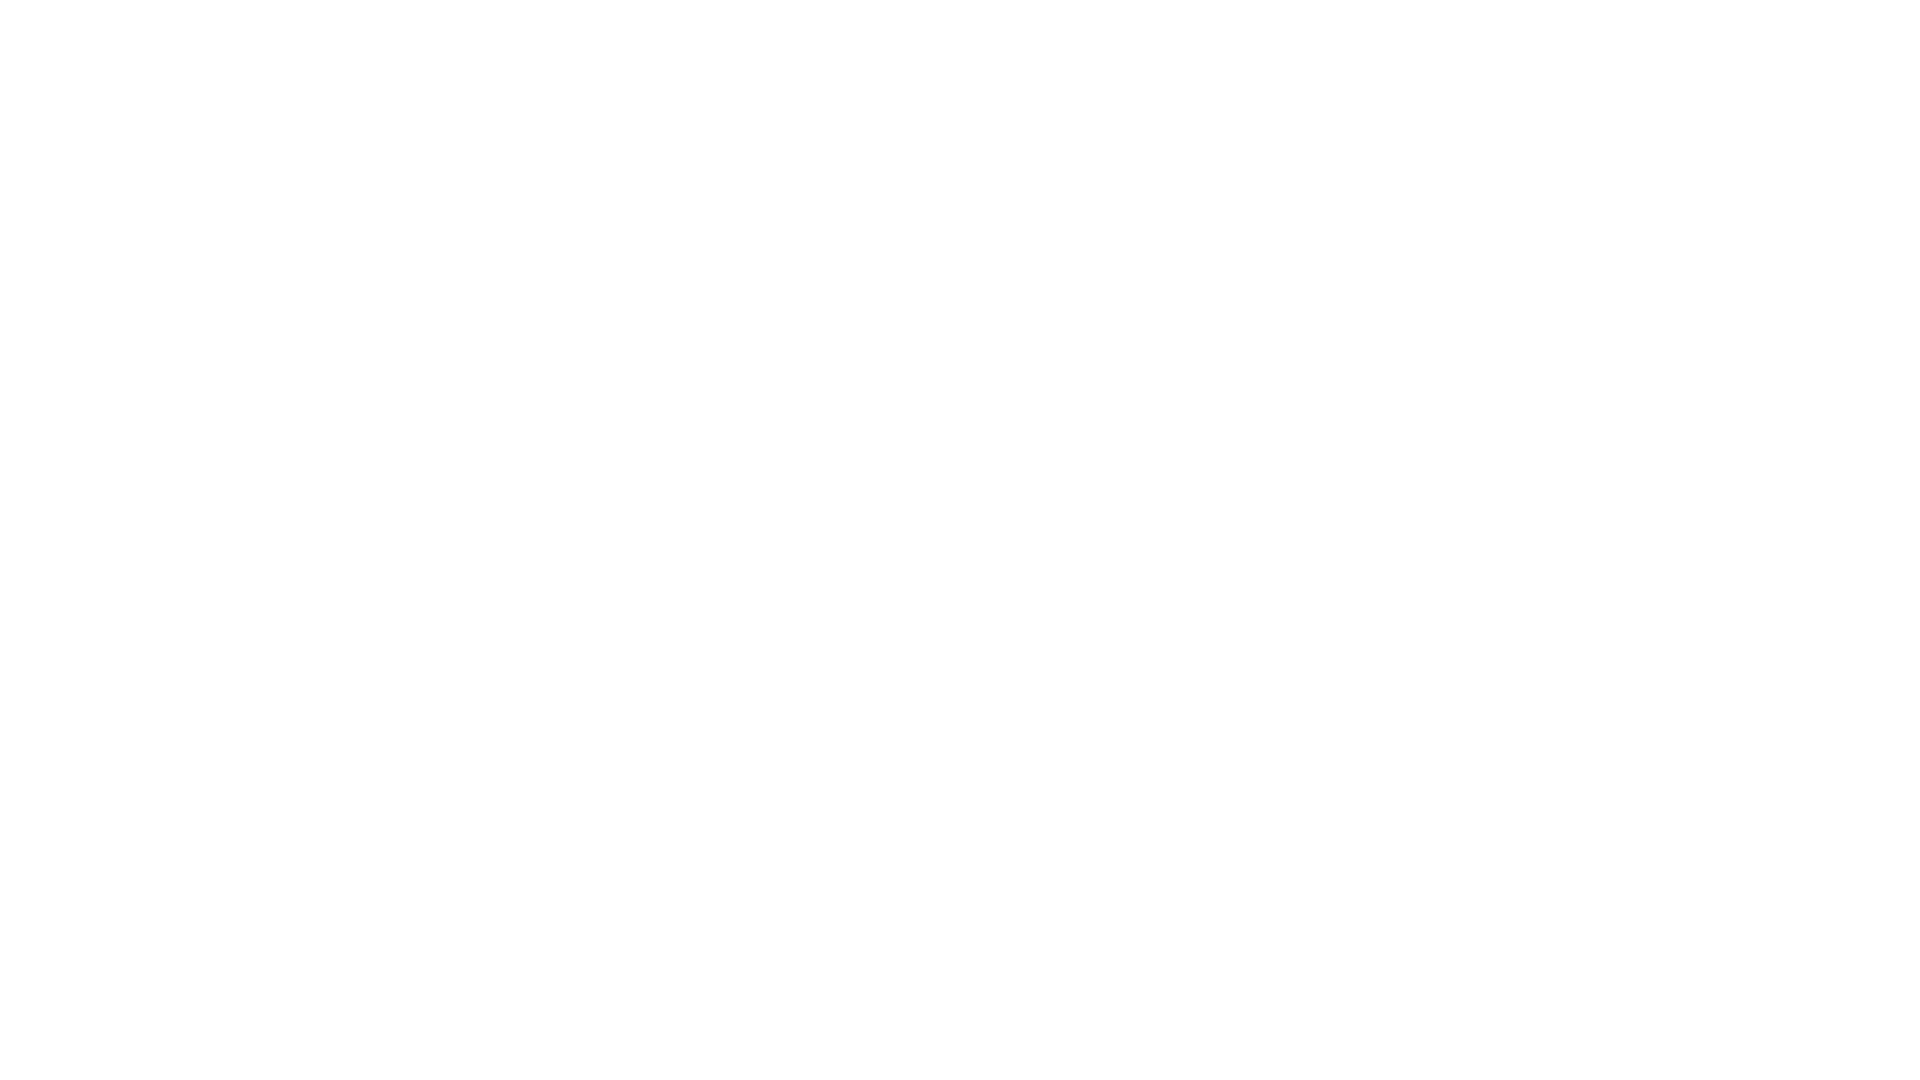

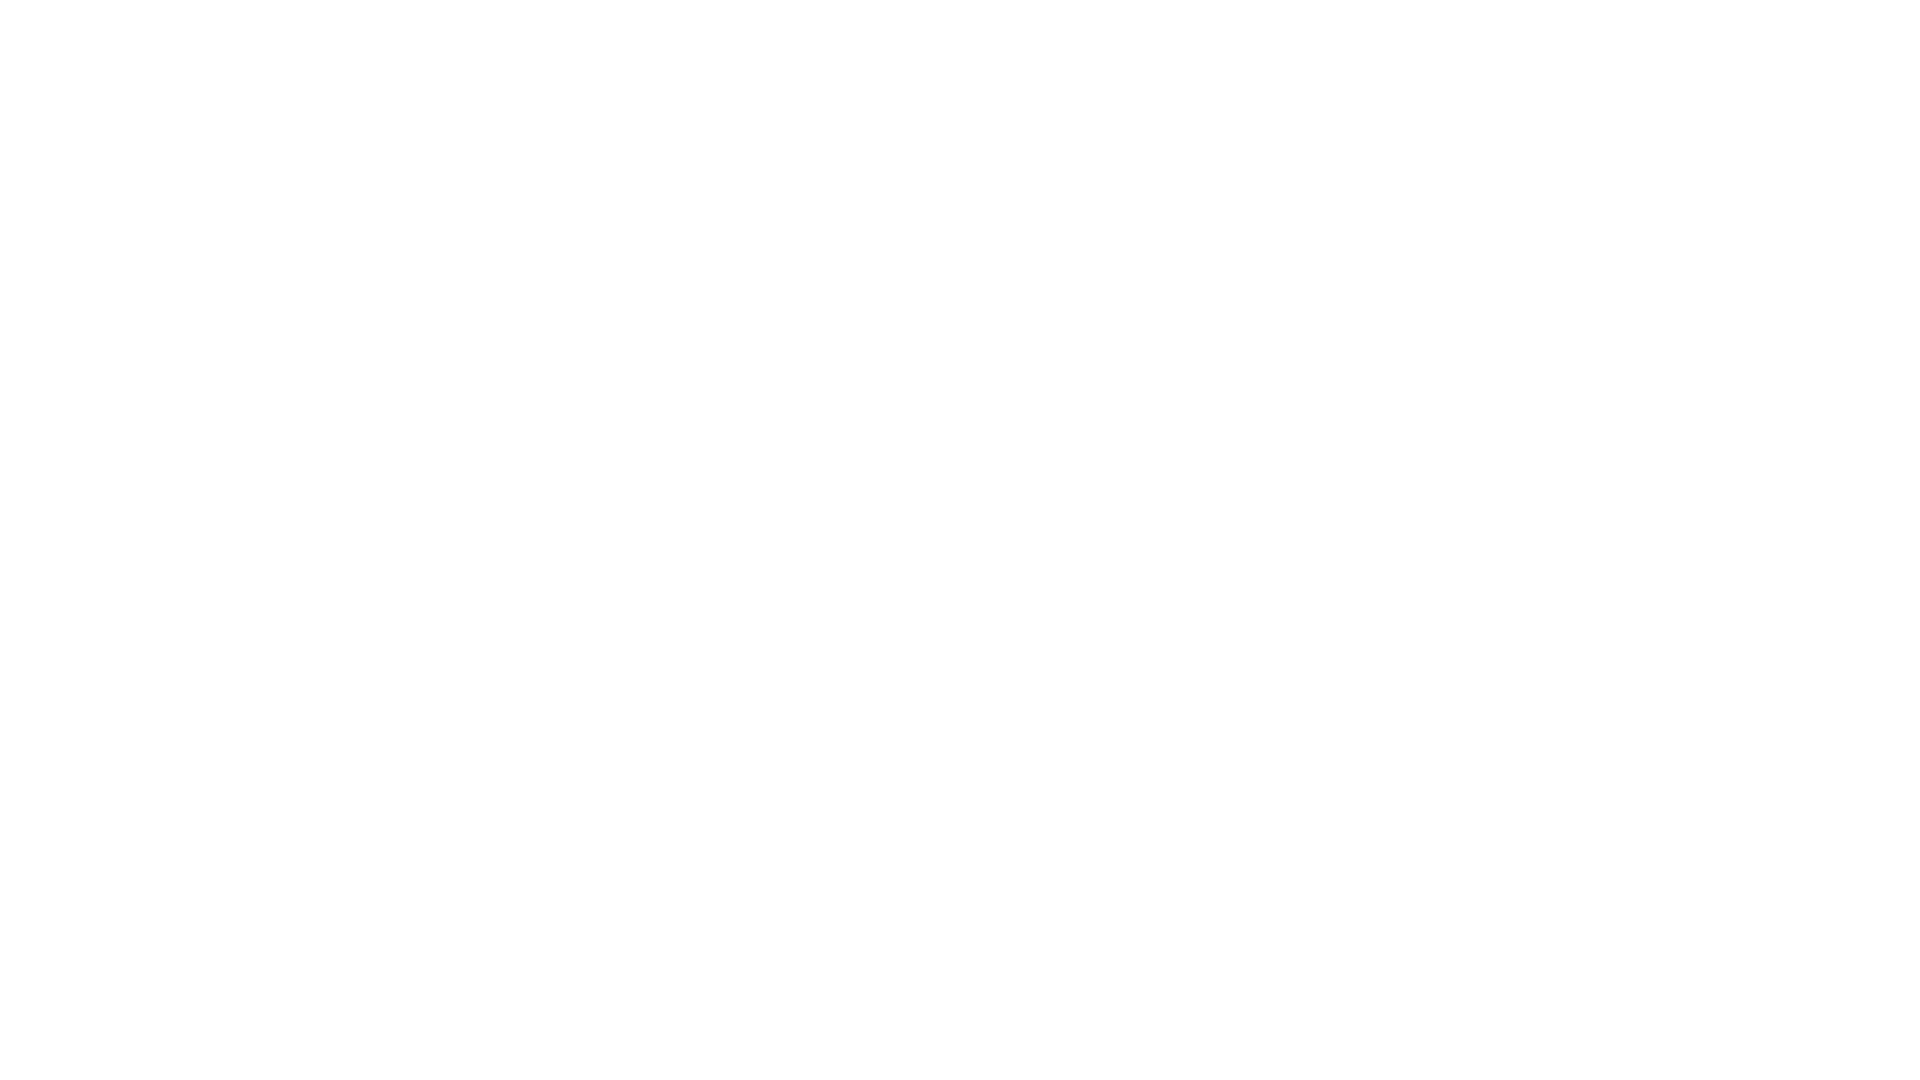